Tests password validation on MailChimp signup form by entering various password patterns and verifying validation indicators

Starting URL: https://login.mailchimp.com/signup/

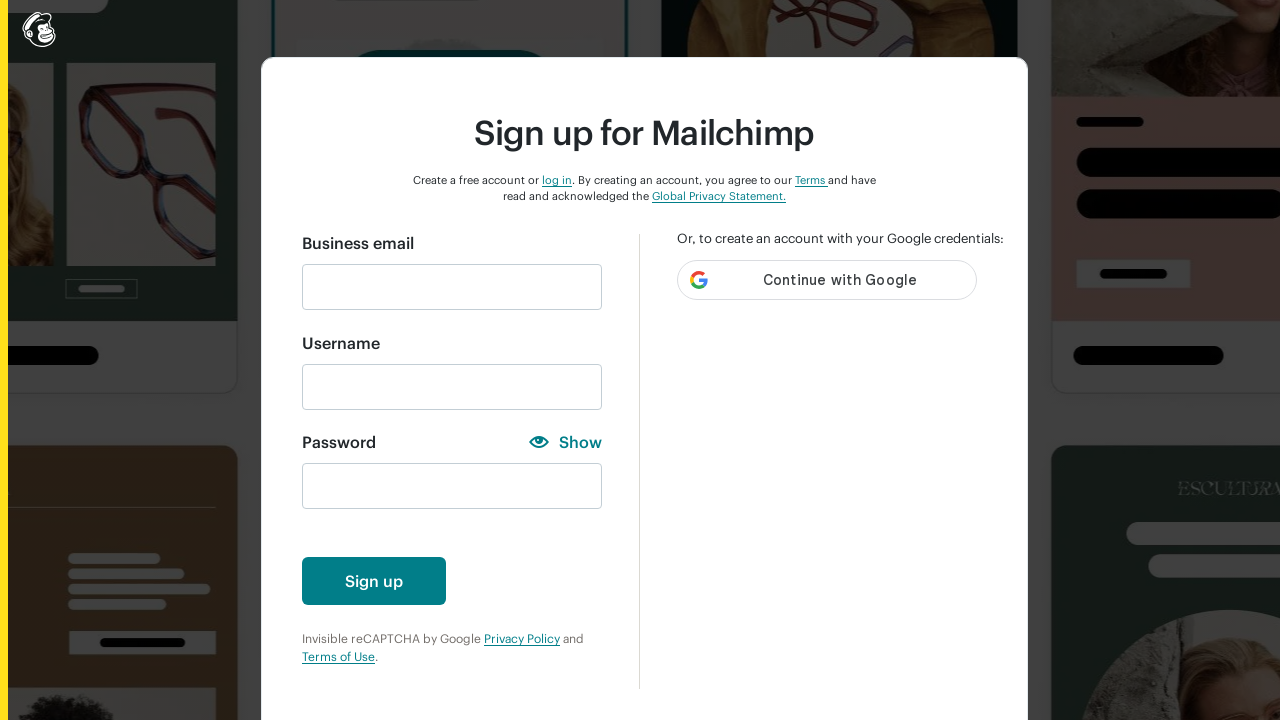

Filled email field with 'testuser.automation@gmail.com' on //input[@id='email']
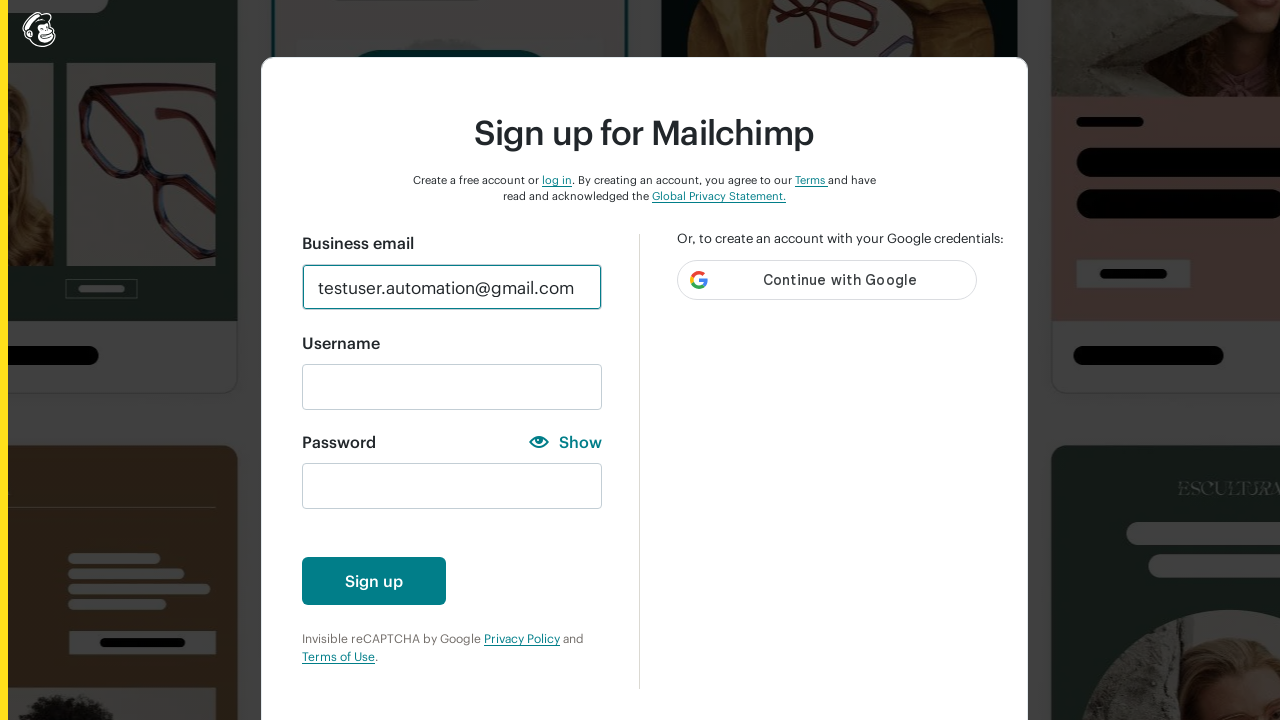

Entered password with numbers only: '12345' on //input[@id='new_password']
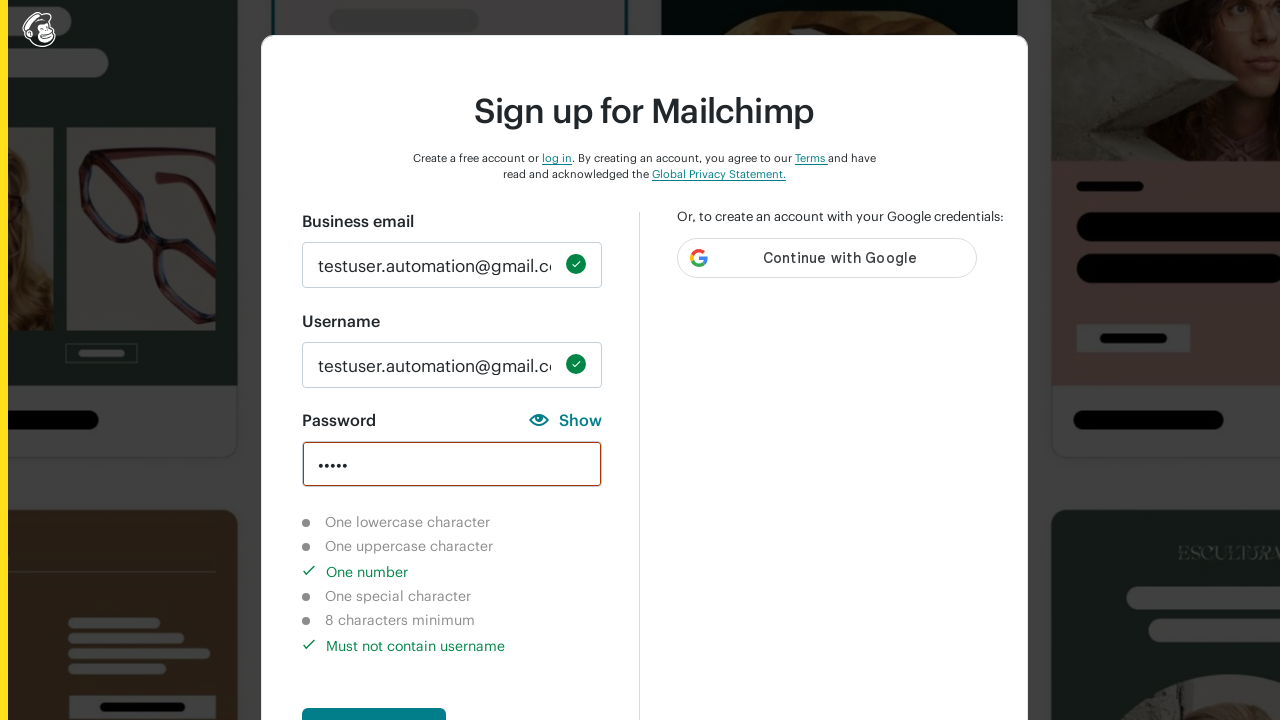

Verified lowercase character indicator shows as not-completed
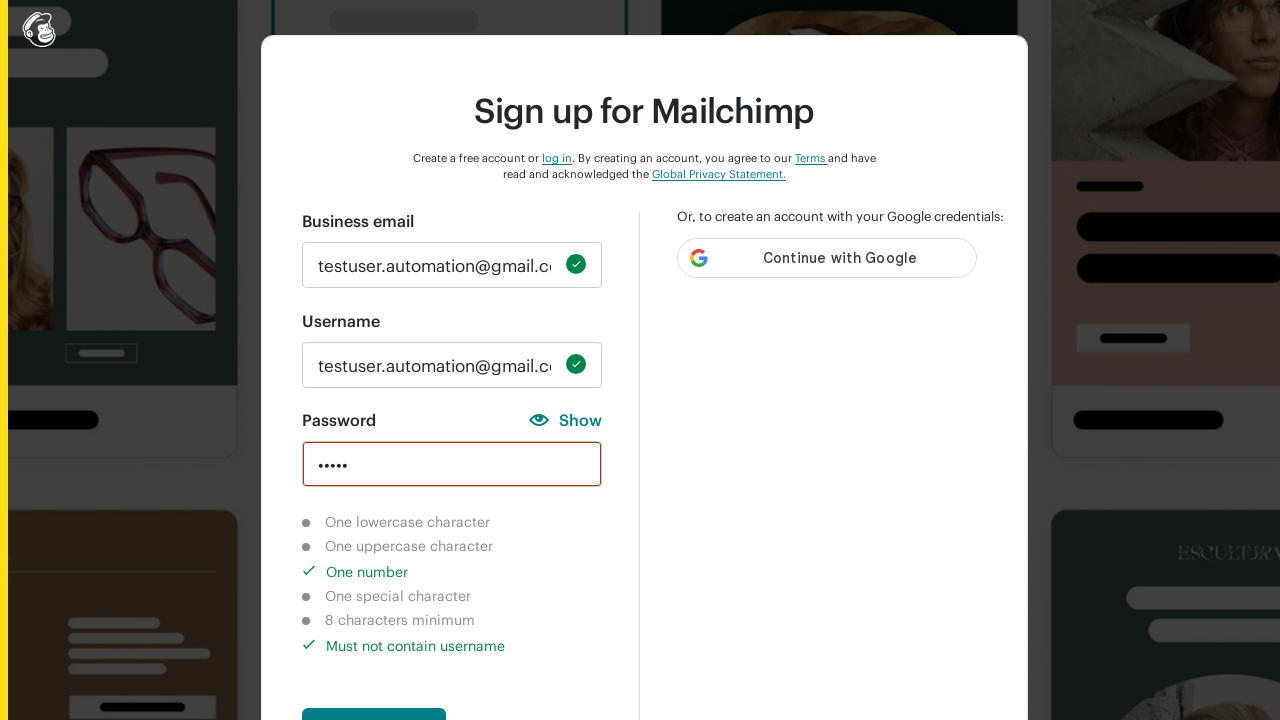

Verified uppercase character indicator shows as not-completed
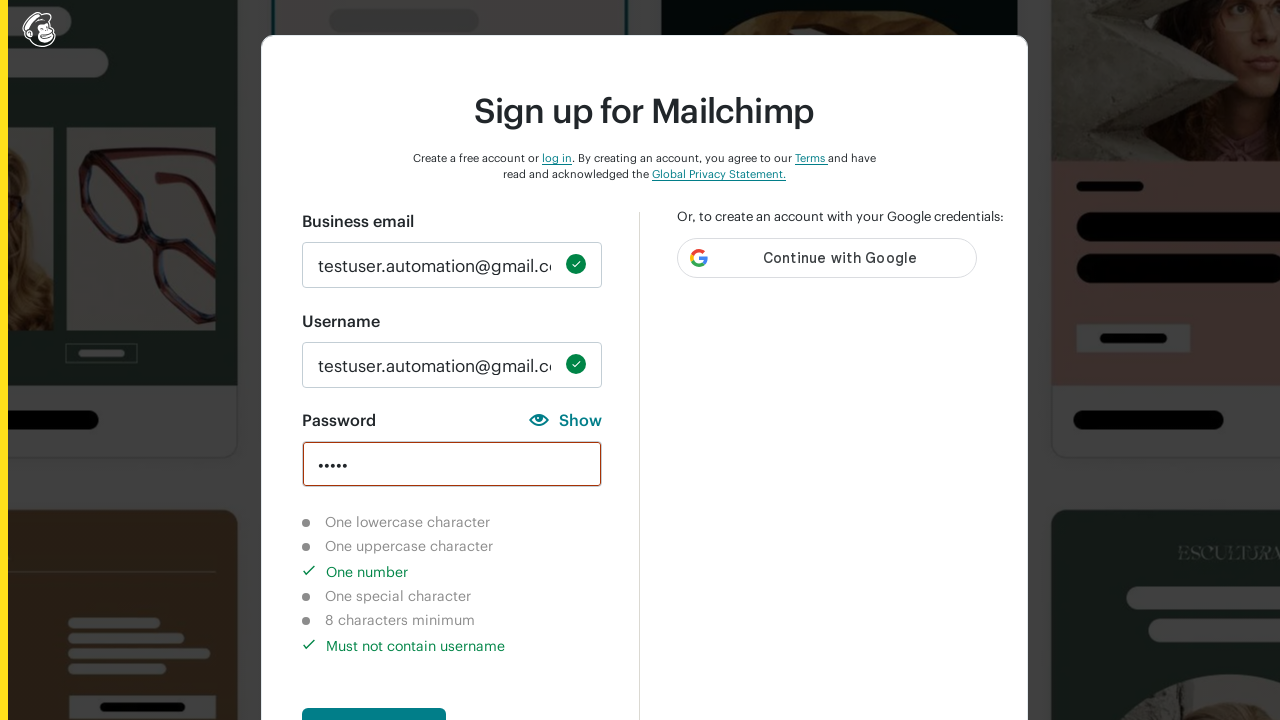

Verified number character indicator shows as completed
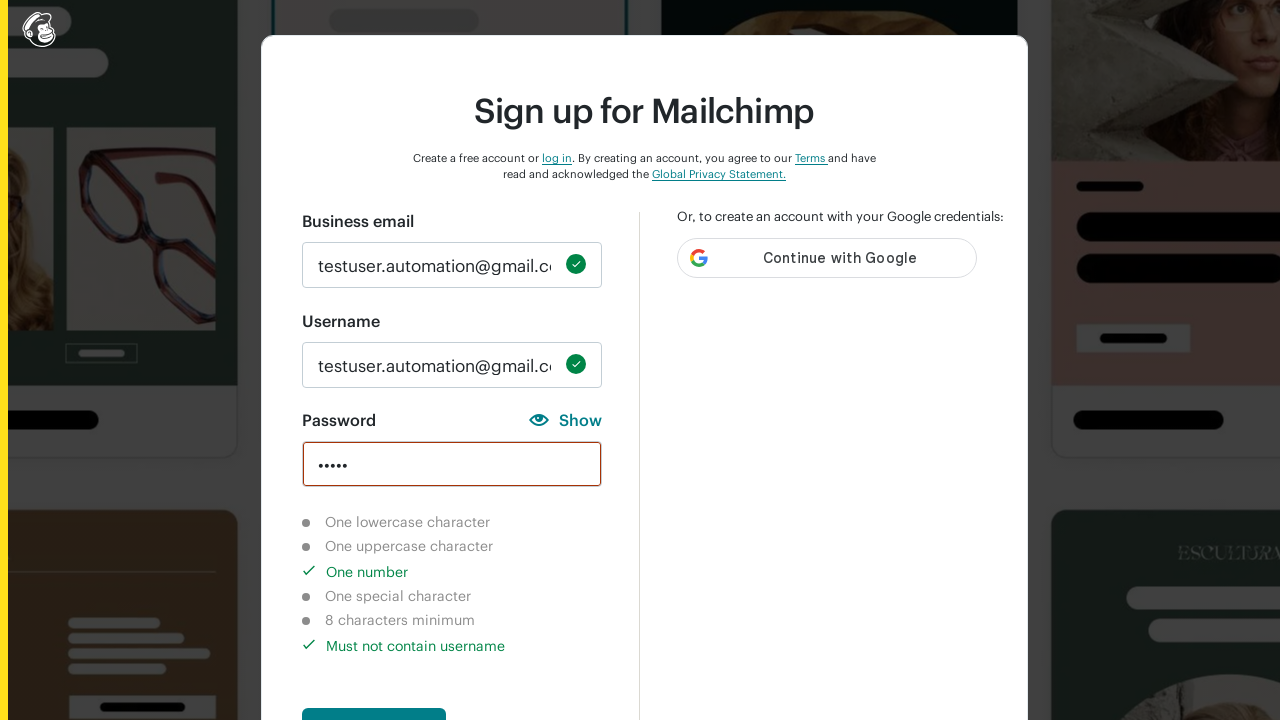

Verified special character indicator shows as not-completed
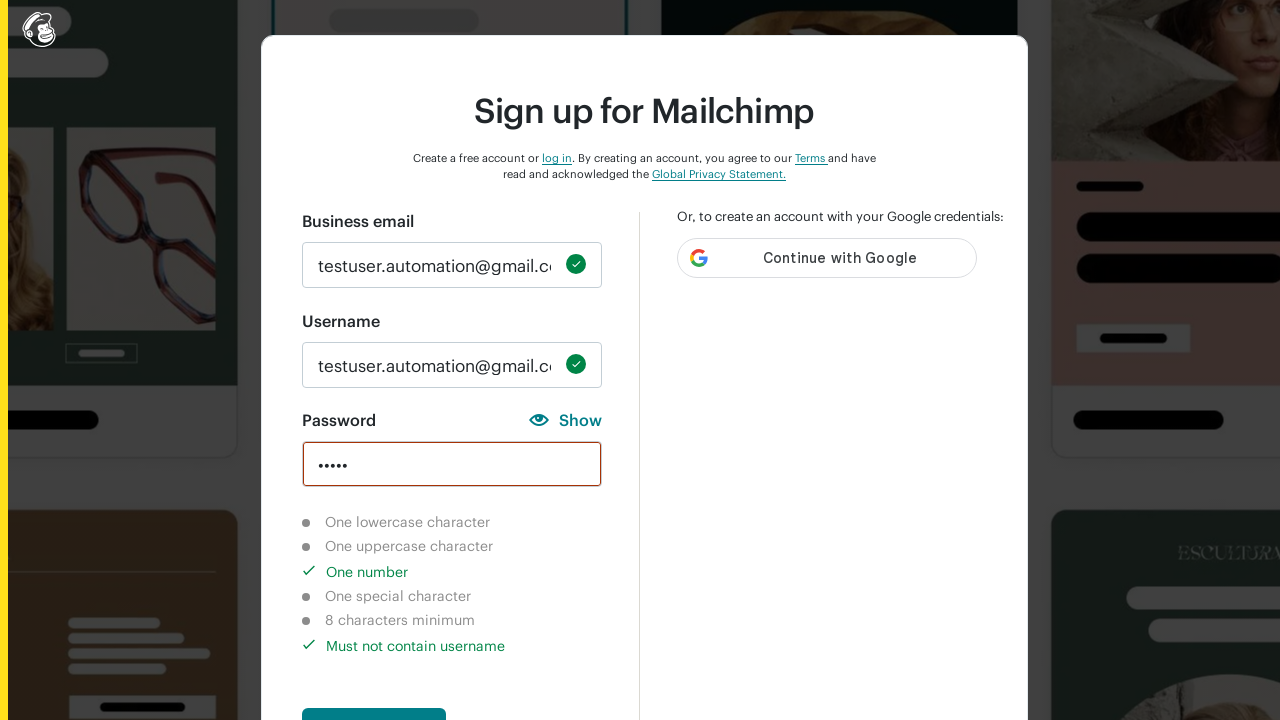

Verified 8-character length indicator shows as not-completed
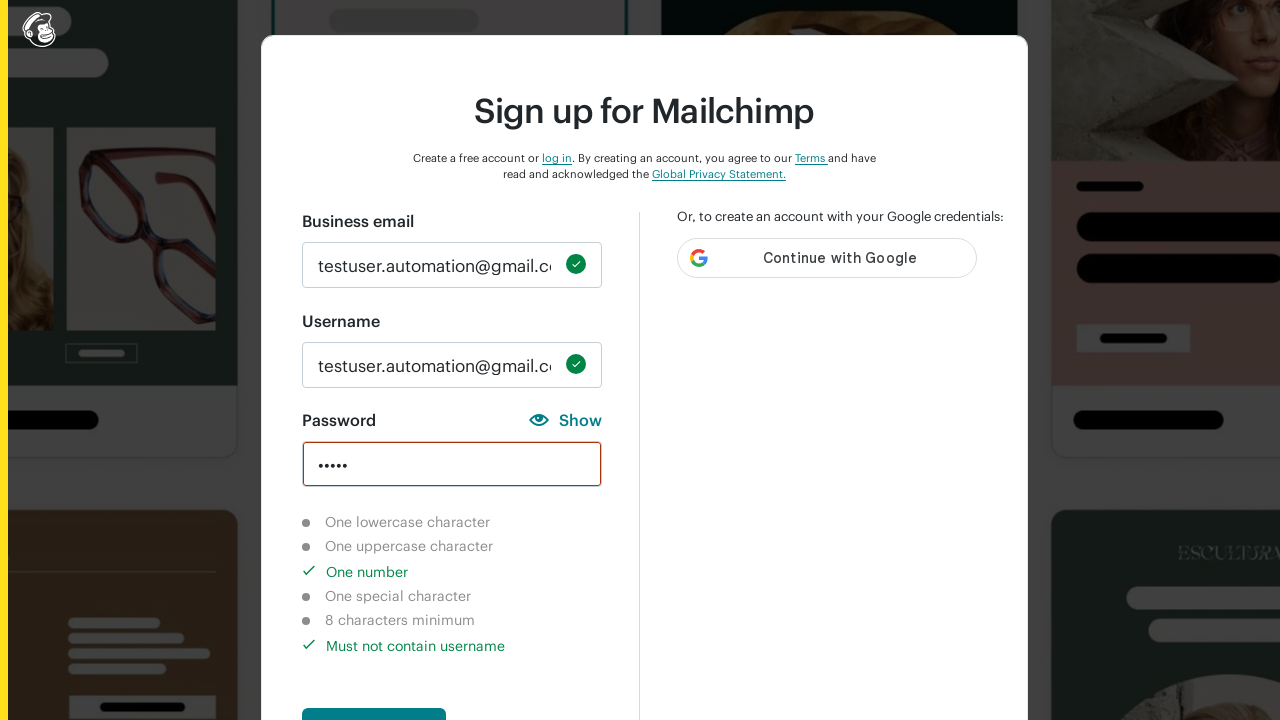

Cleared password field on xpath=//input[@id='new_password']
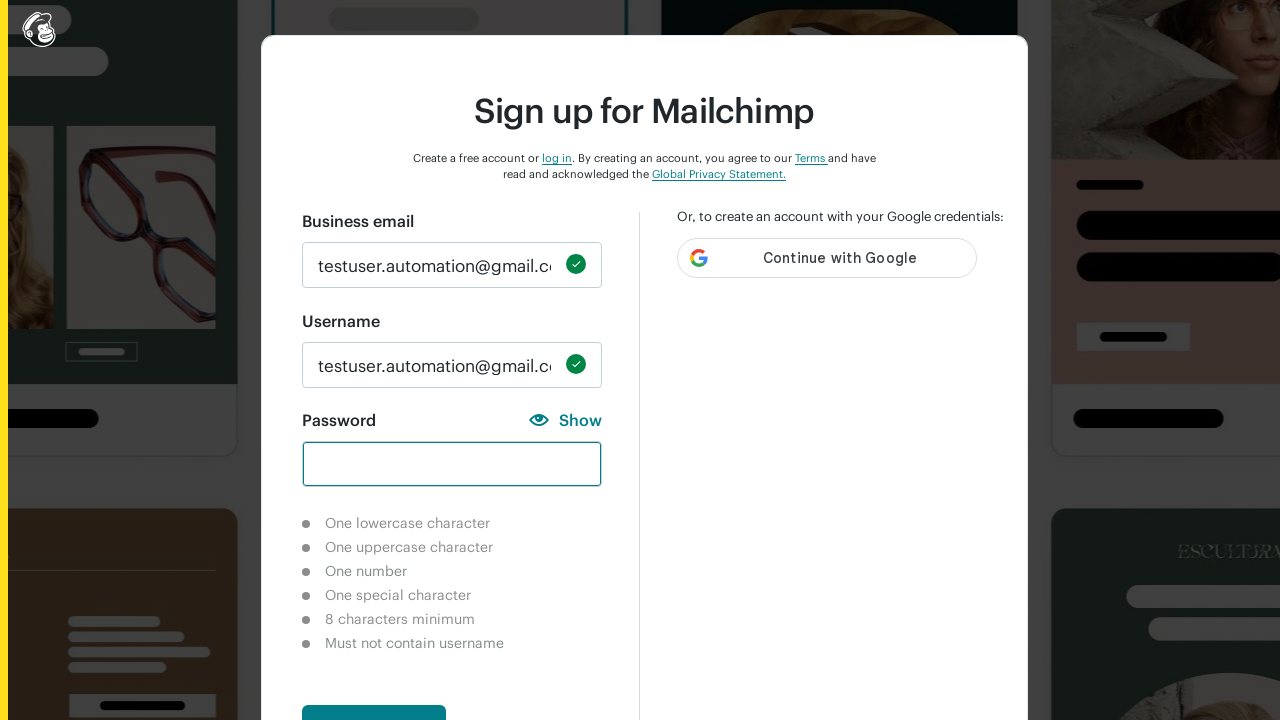

Entered password with lowercase letters only: 'khang' on //input[@id='new_password']
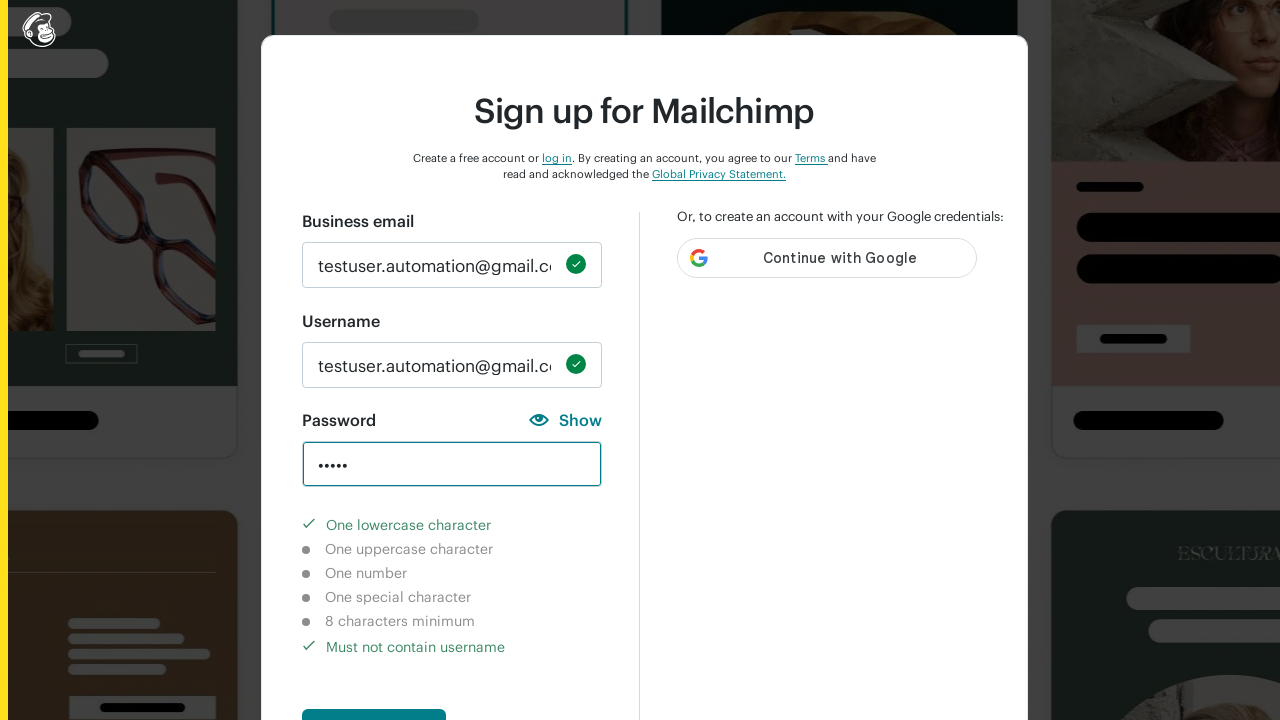

Verified lowercase character indicator shows as completed
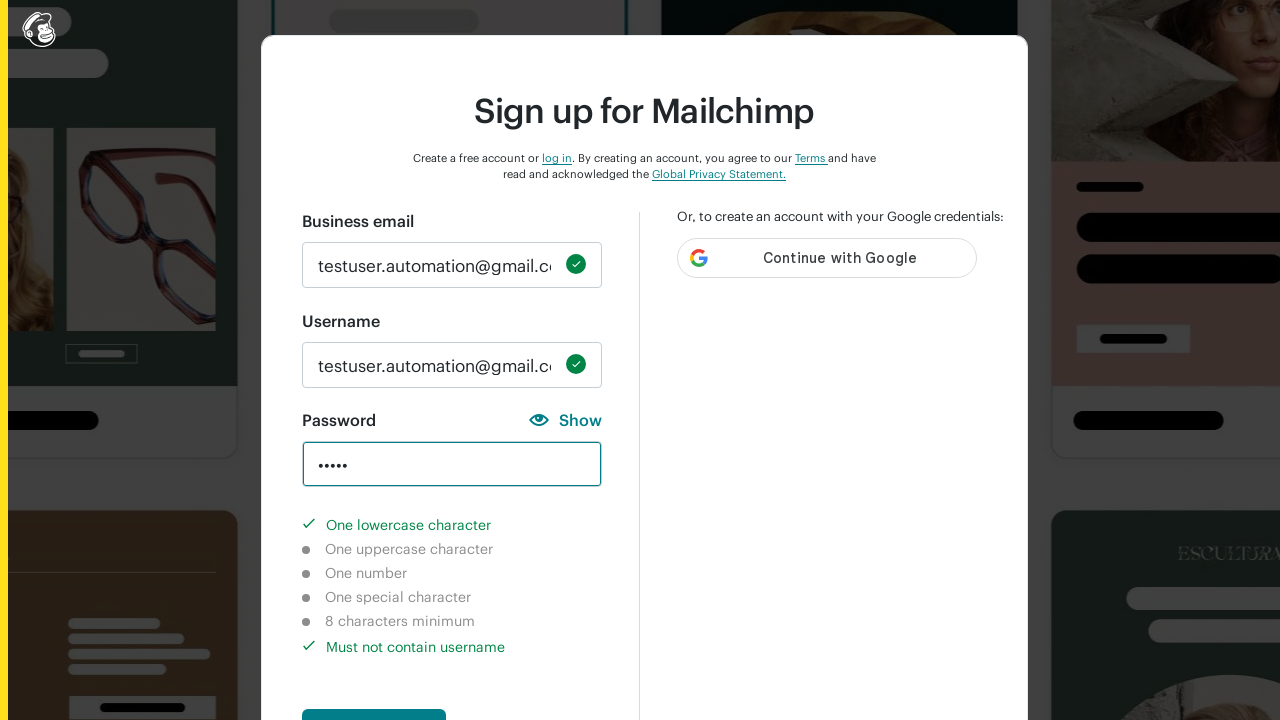

Verified uppercase character indicator shows as not-completed
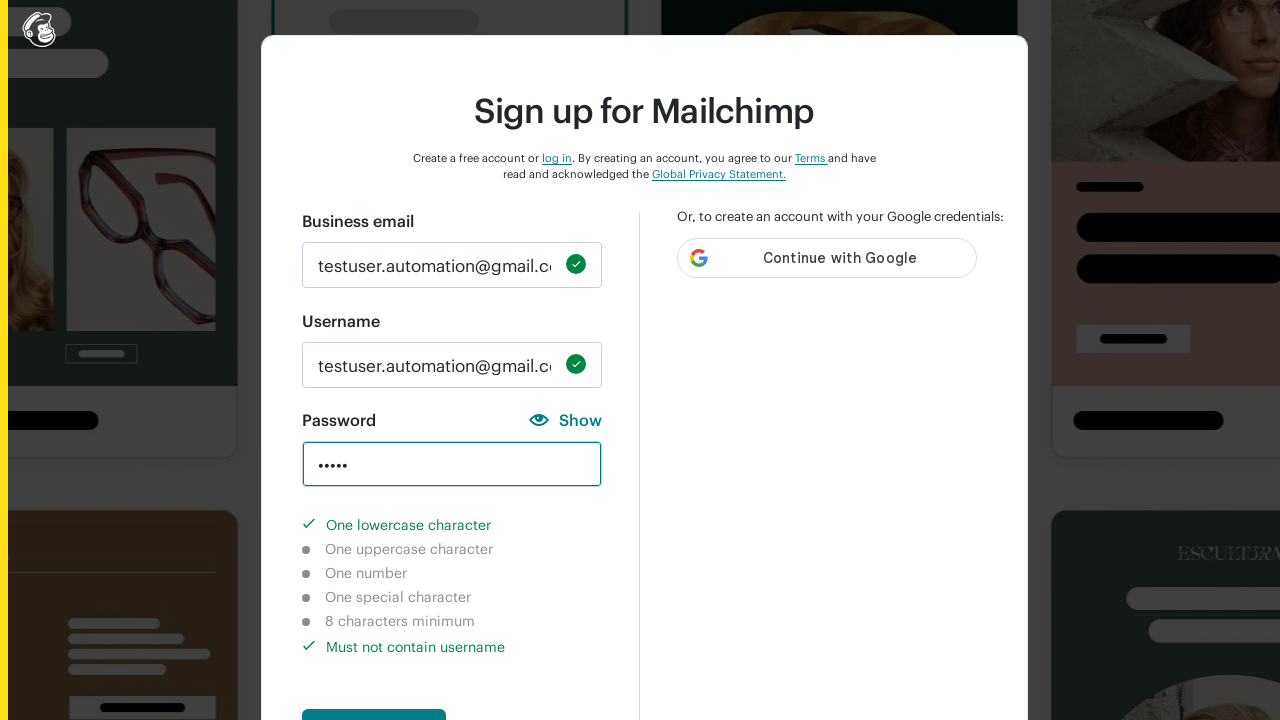

Verified number character indicator shows as not-completed
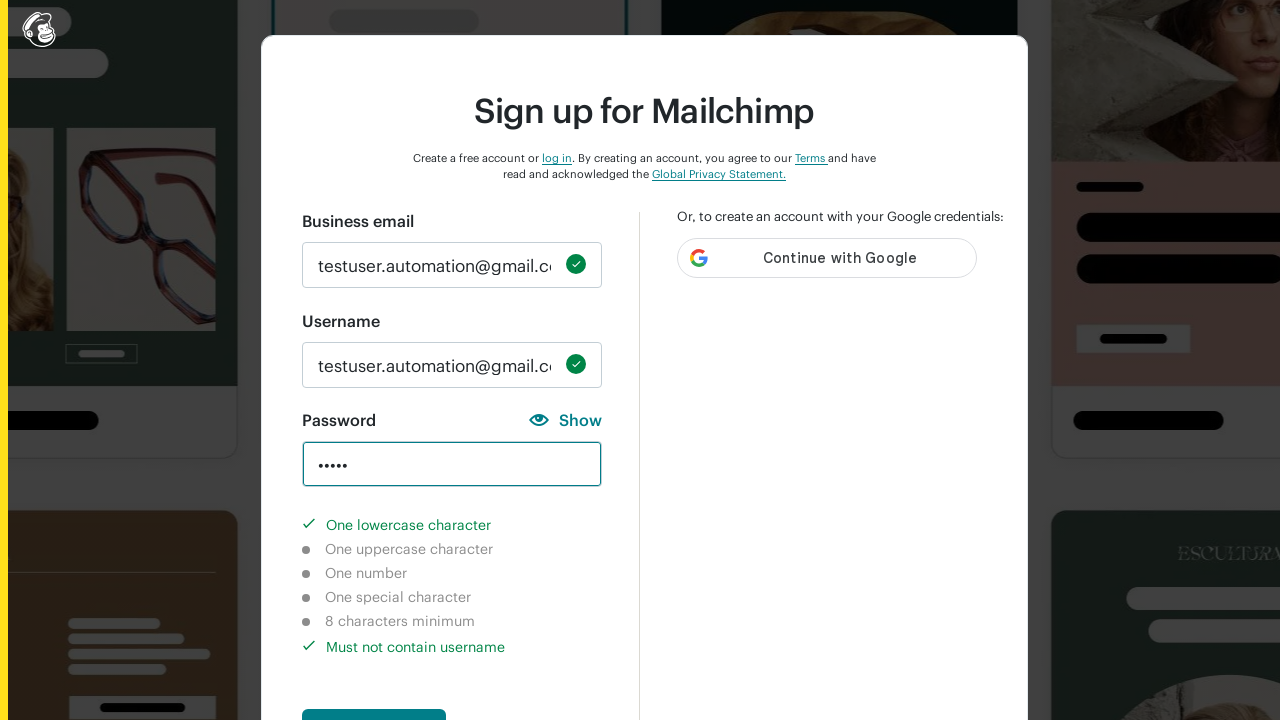

Verified special character indicator shows as not-completed
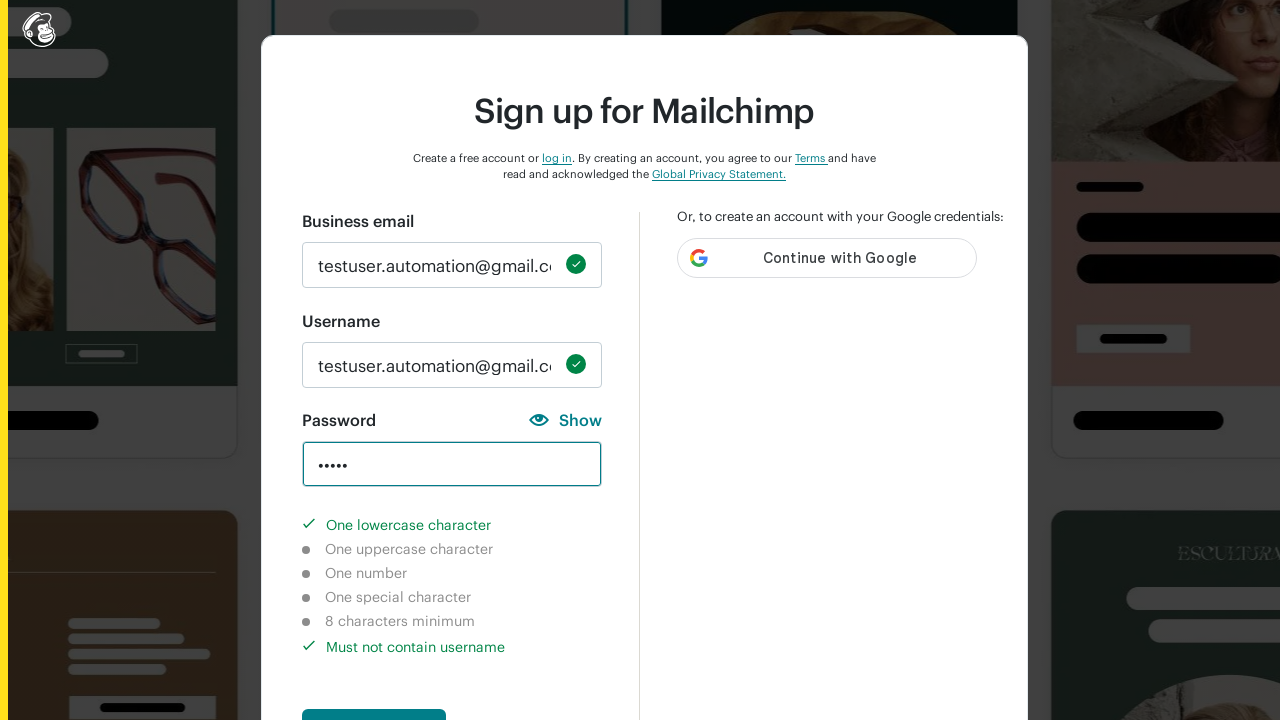

Verified 8-character length indicator shows as not-completed
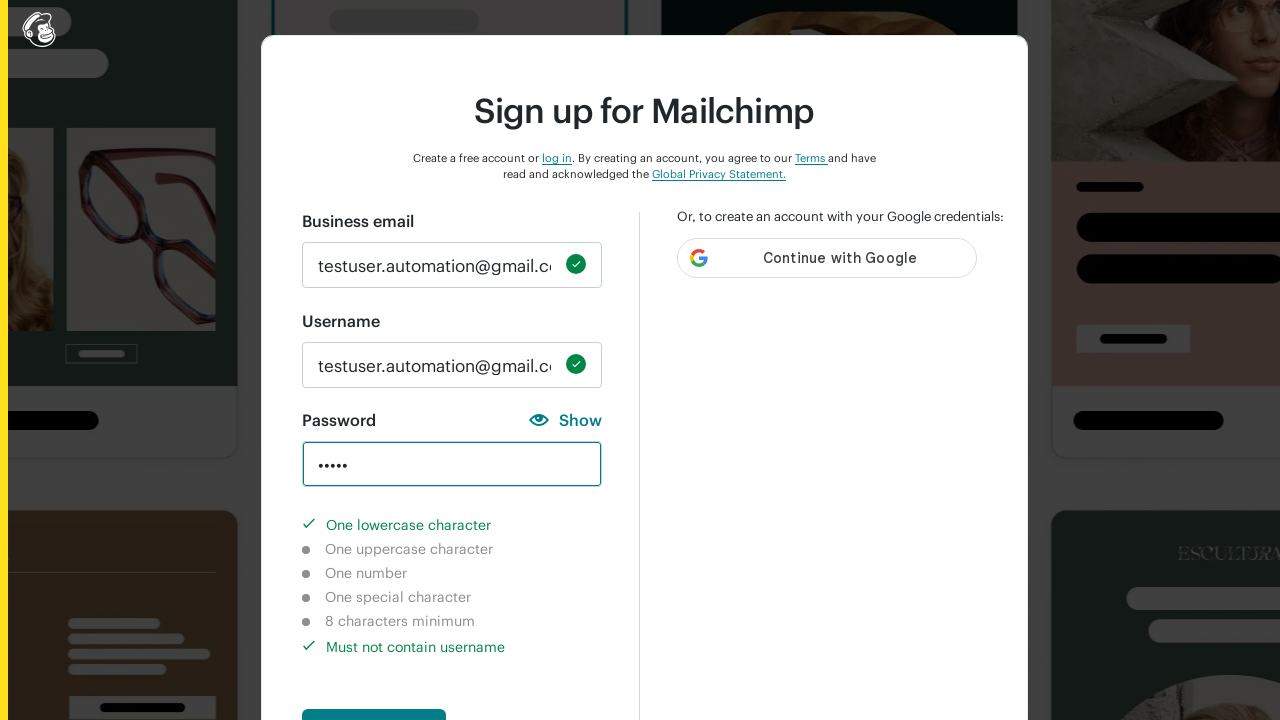

Cleared password field on xpath=//input[@id='new_password']
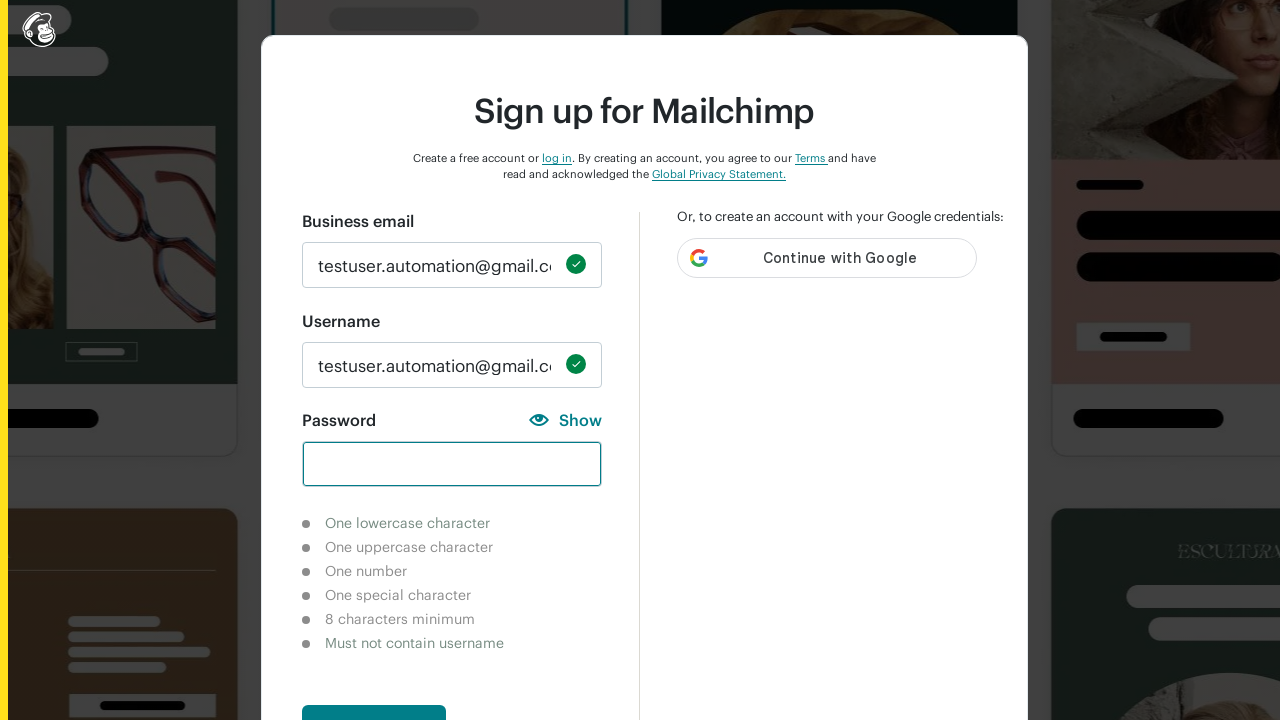

Entered password with uppercase letters only: 'KHANG' on //input[@id='new_password']
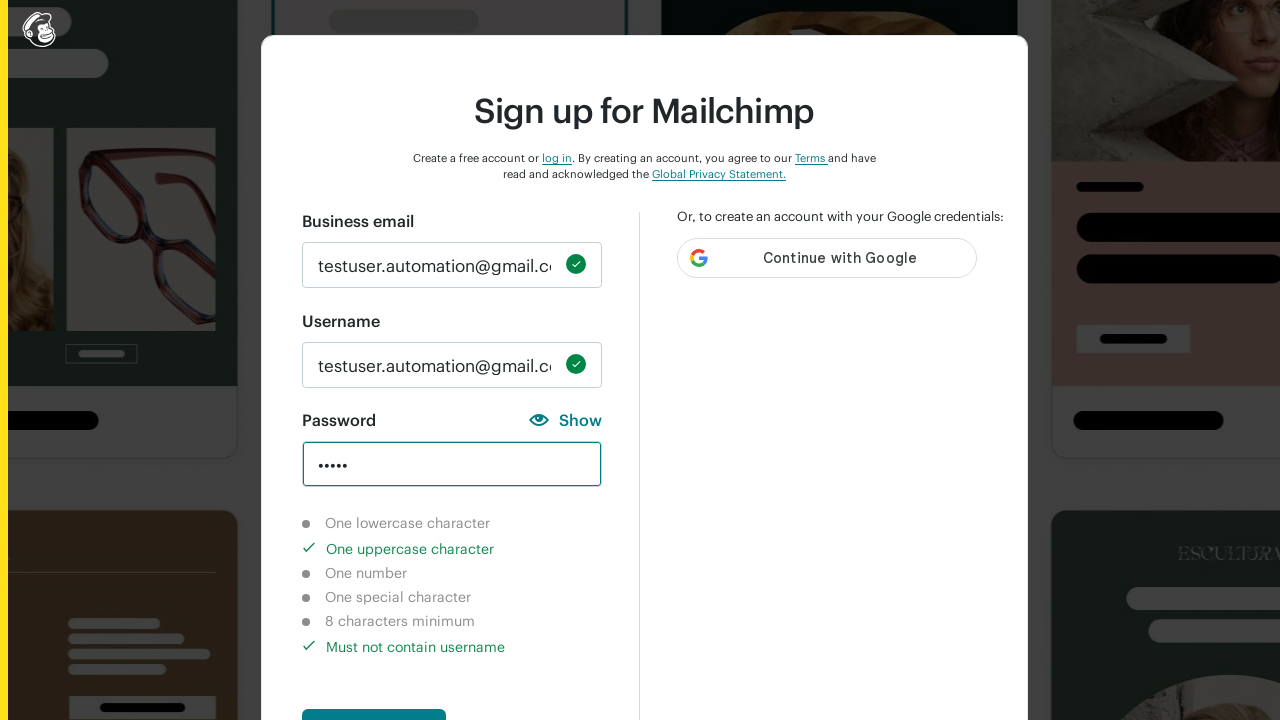

Verified lowercase character indicator shows as not-completed
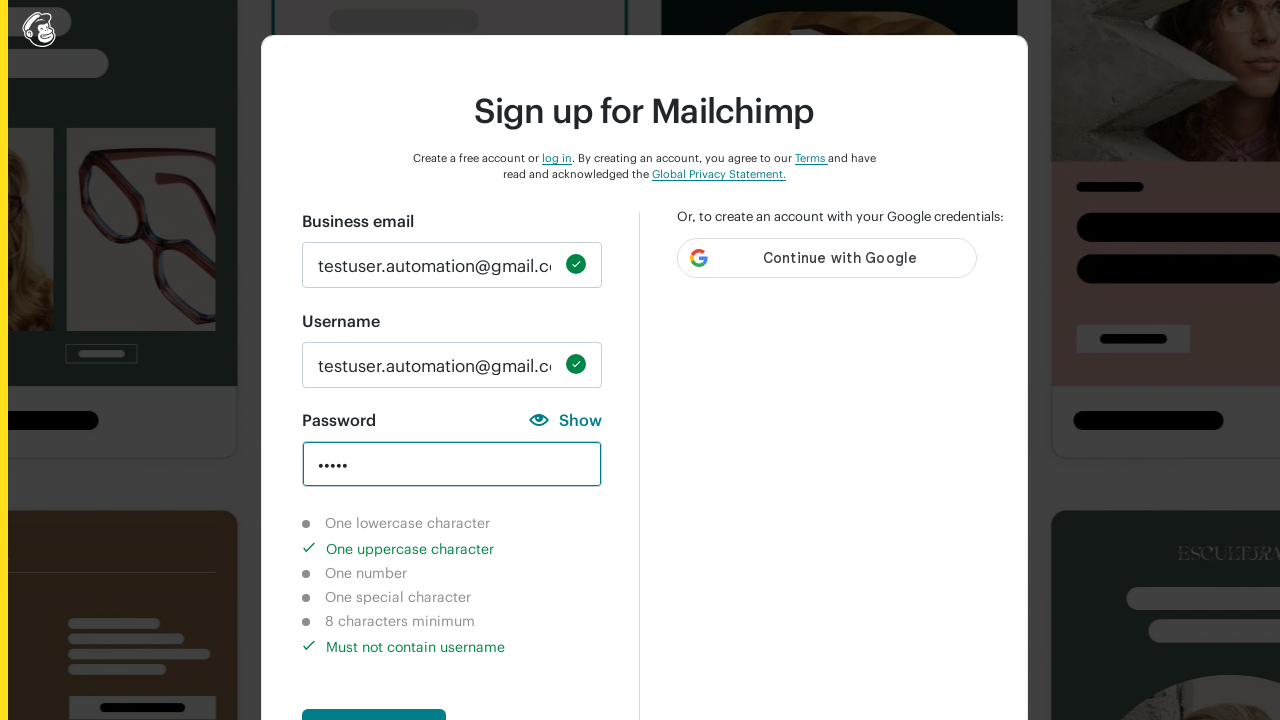

Verified uppercase character indicator shows as completed
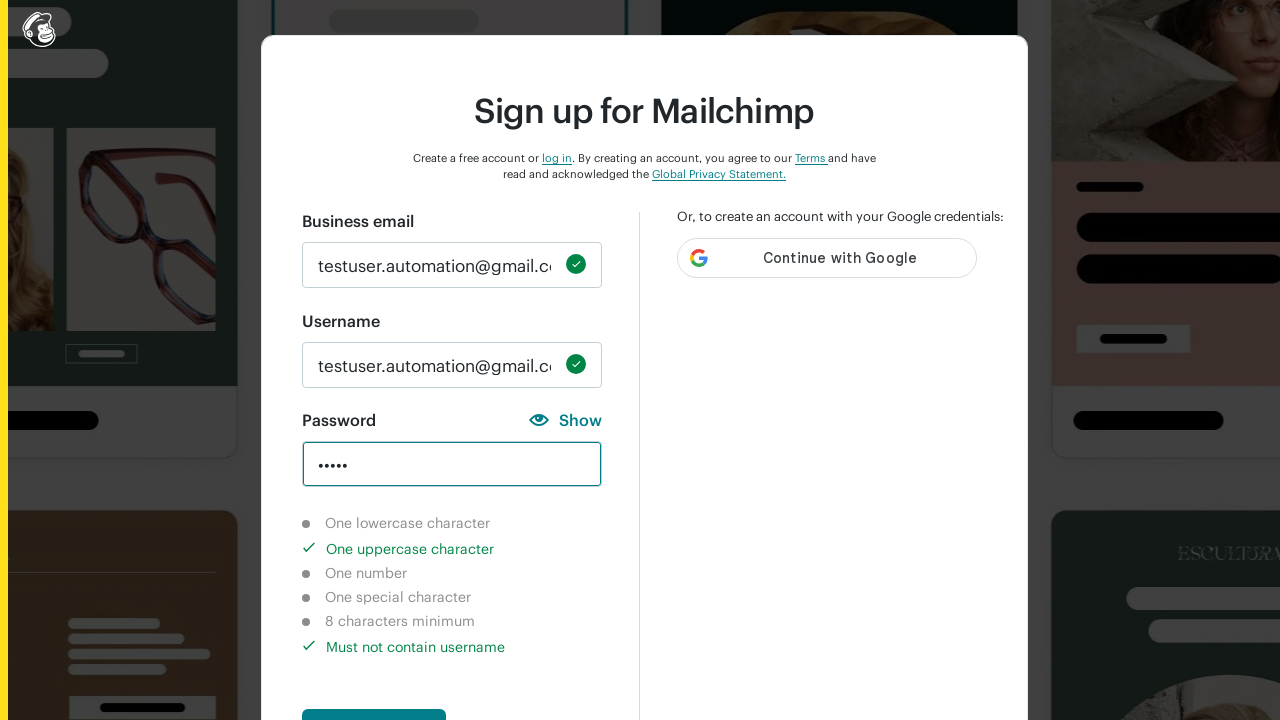

Verified number character indicator shows as not-completed
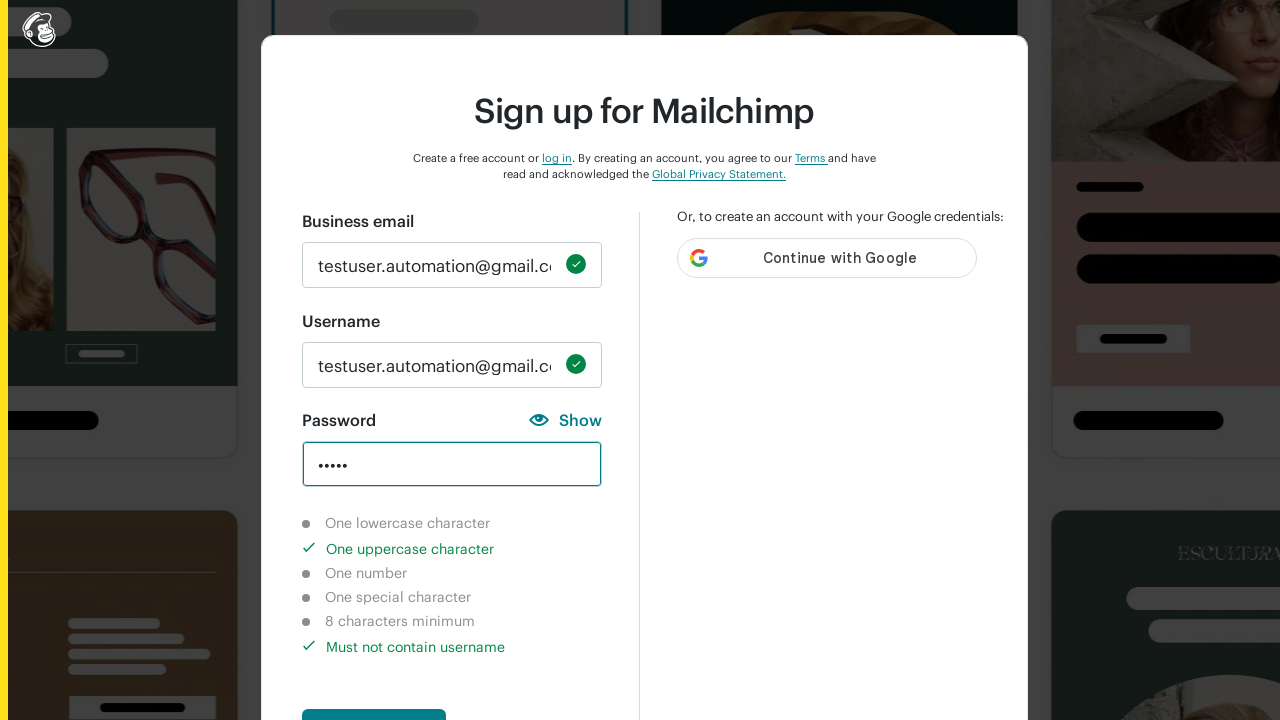

Verified special character indicator shows as not-completed
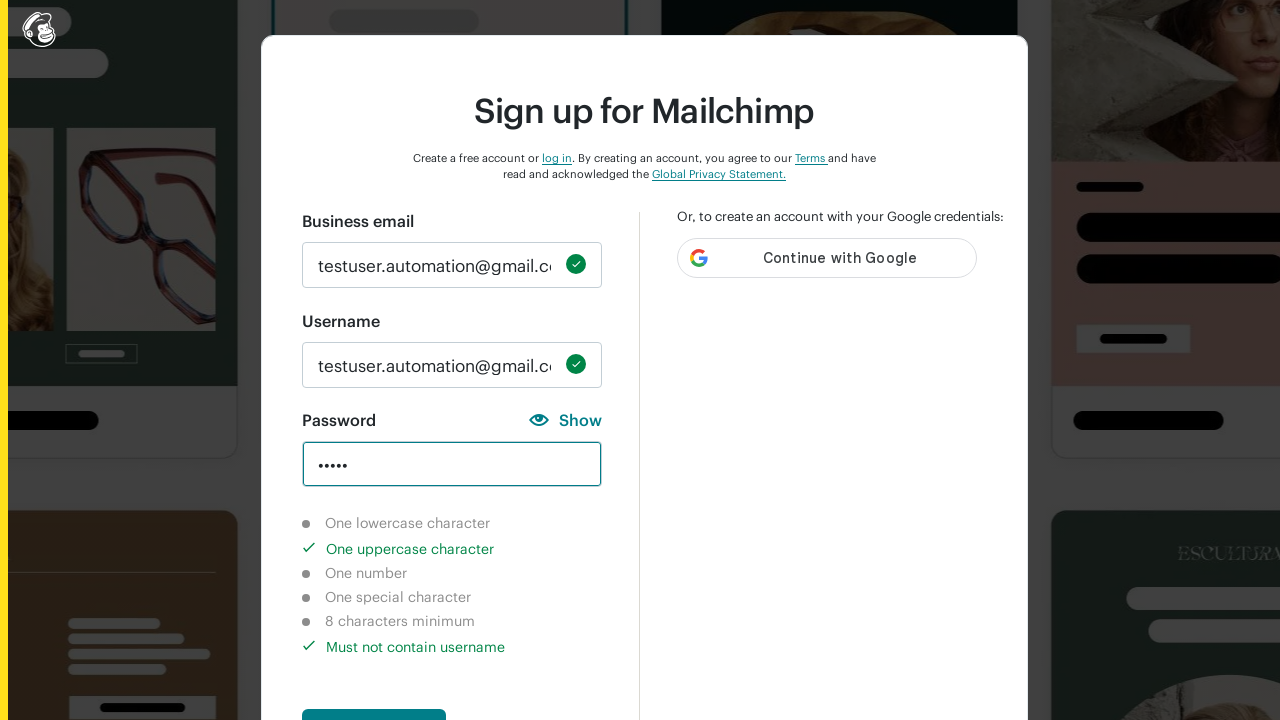

Verified 8-character length indicator shows as not-completed
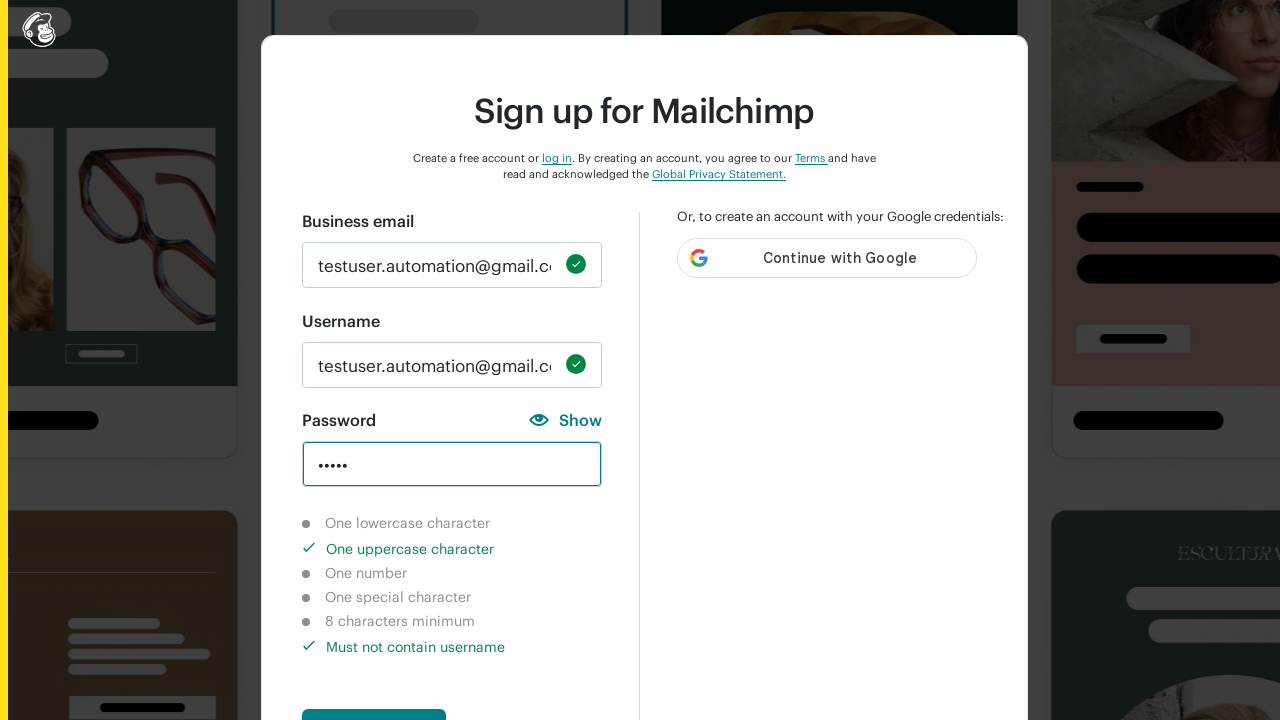

Cleared password field on xpath=//input[@id='new_password']
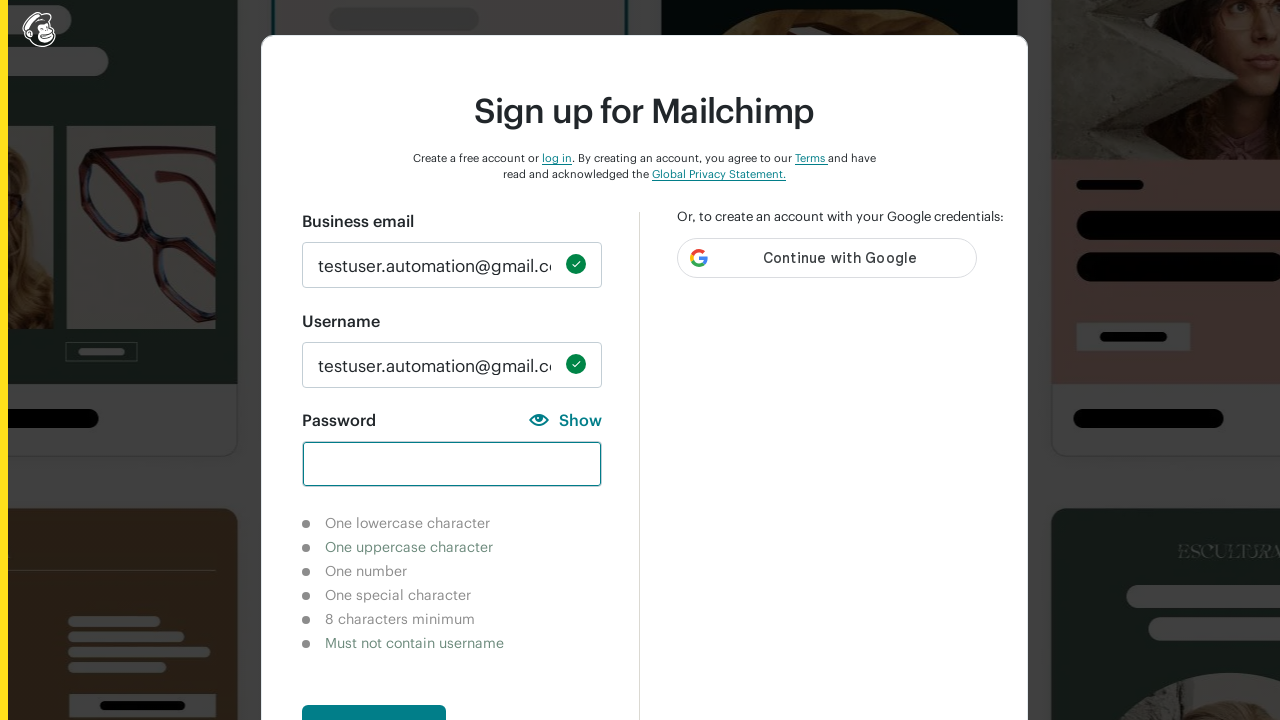

Entered password with special characters only: '@#$%' on //input[@id='new_password']
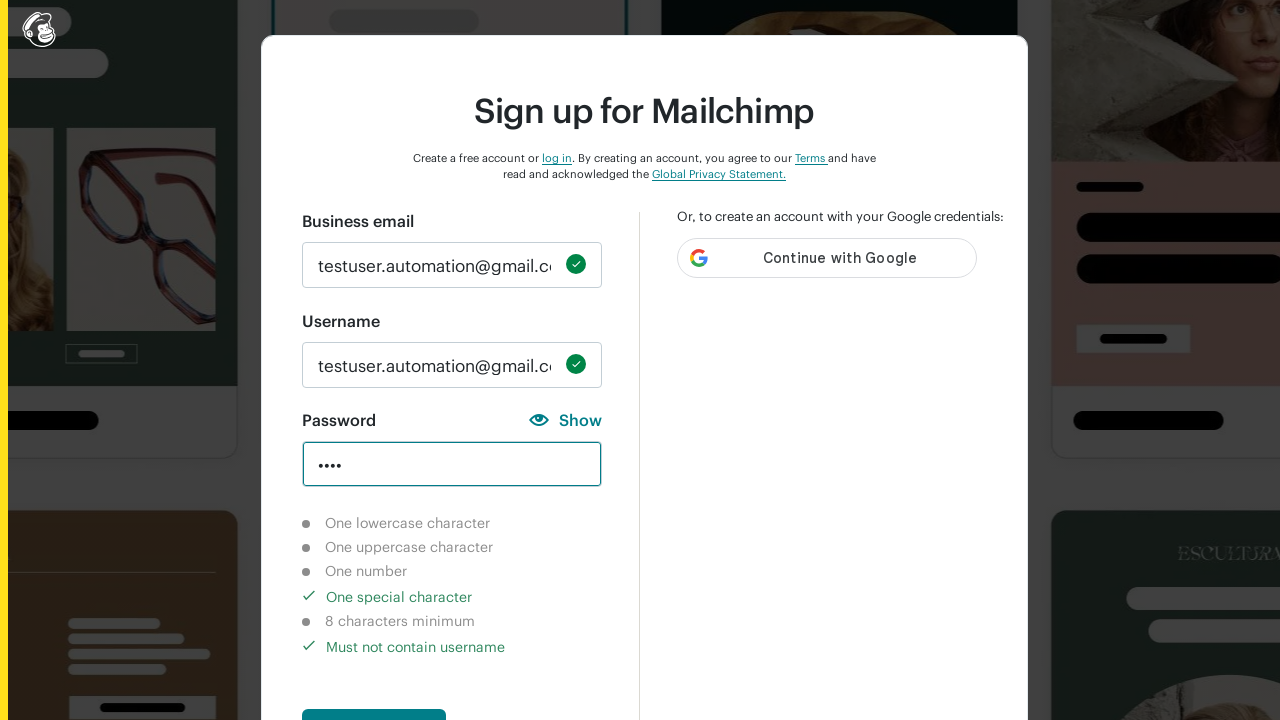

Verified lowercase character indicator shows as not-completed
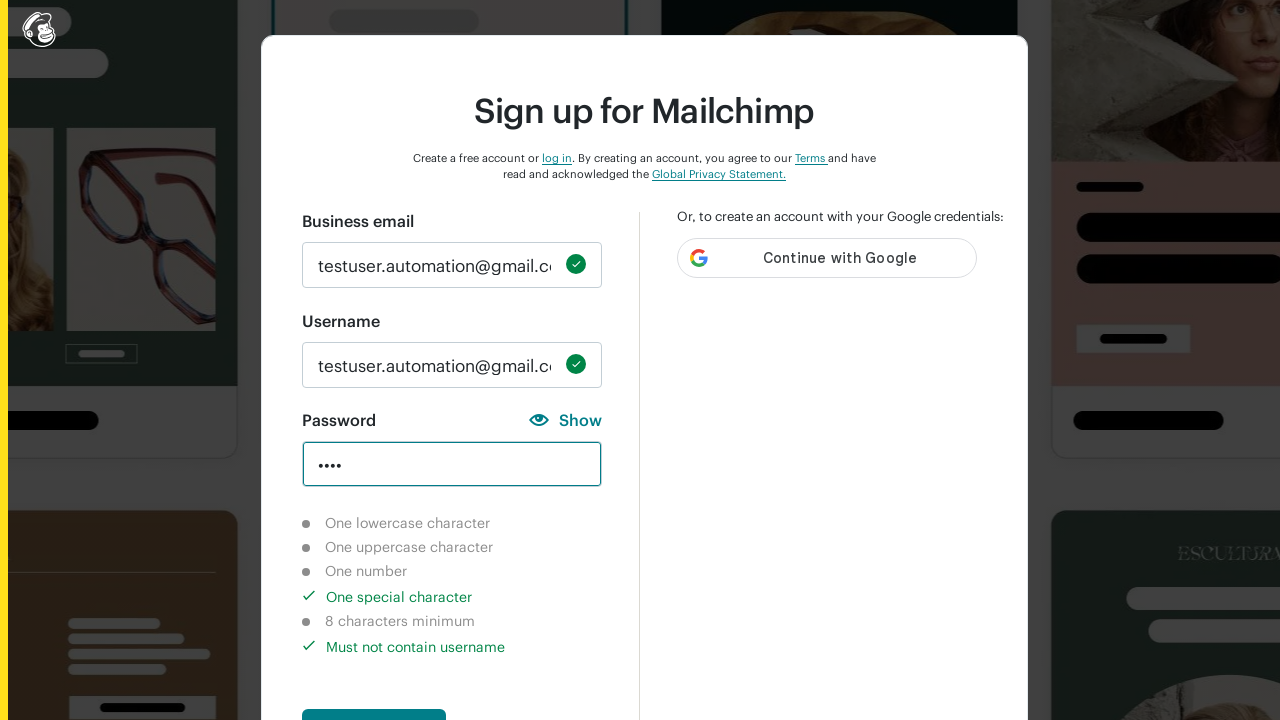

Verified uppercase character indicator shows as not-completed
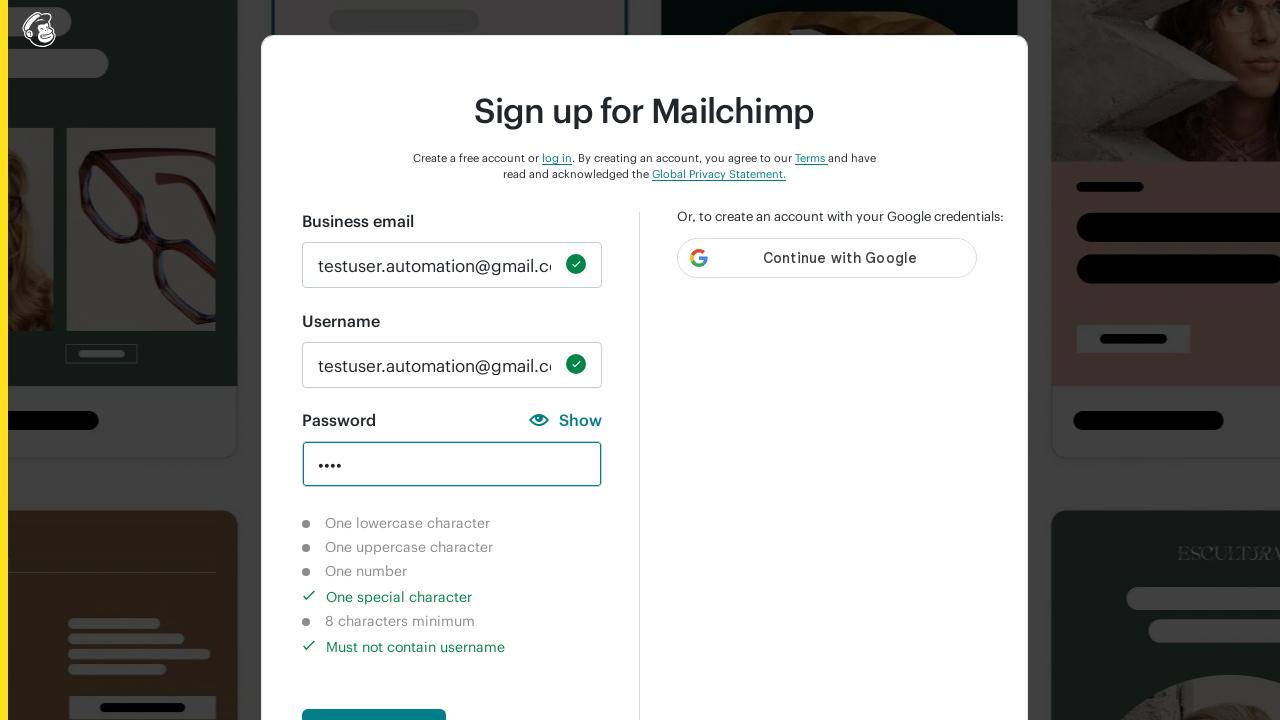

Verified number character indicator shows as not-completed
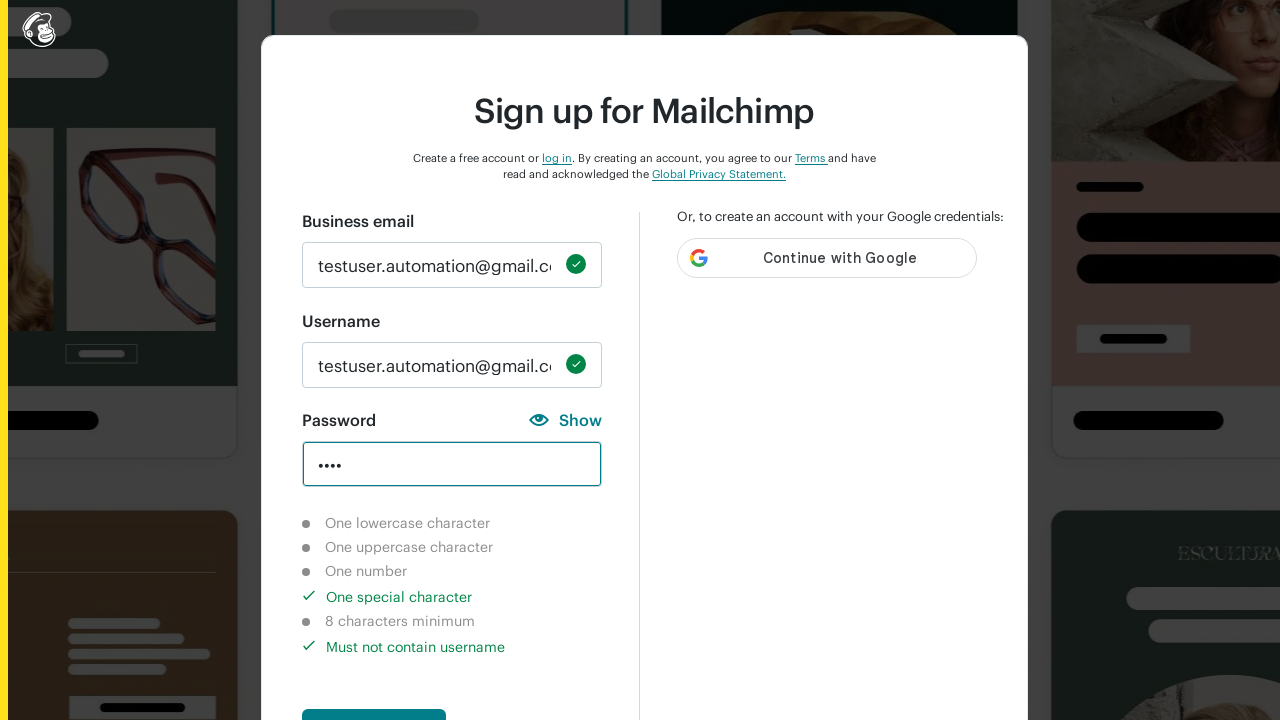

Verified special character indicator shows as completed
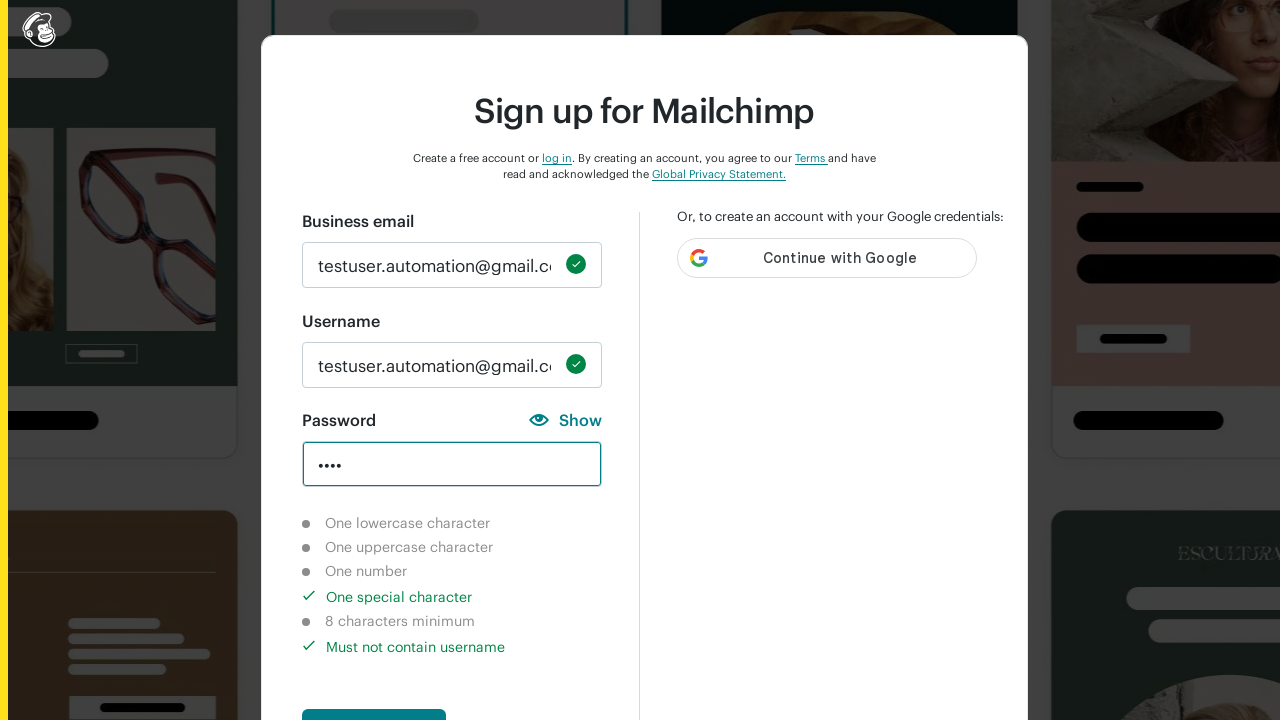

Verified 8-character length indicator shows as not-completed
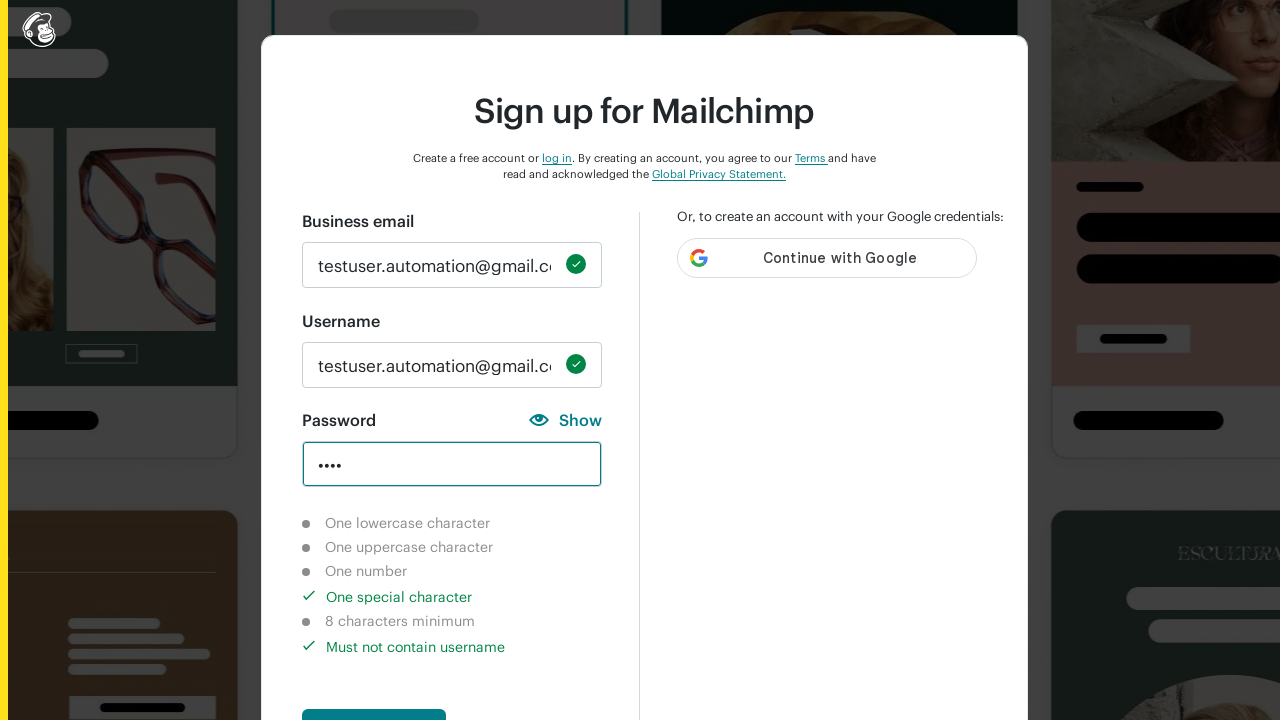

Cleared password field on xpath=//input[@id='new_password']
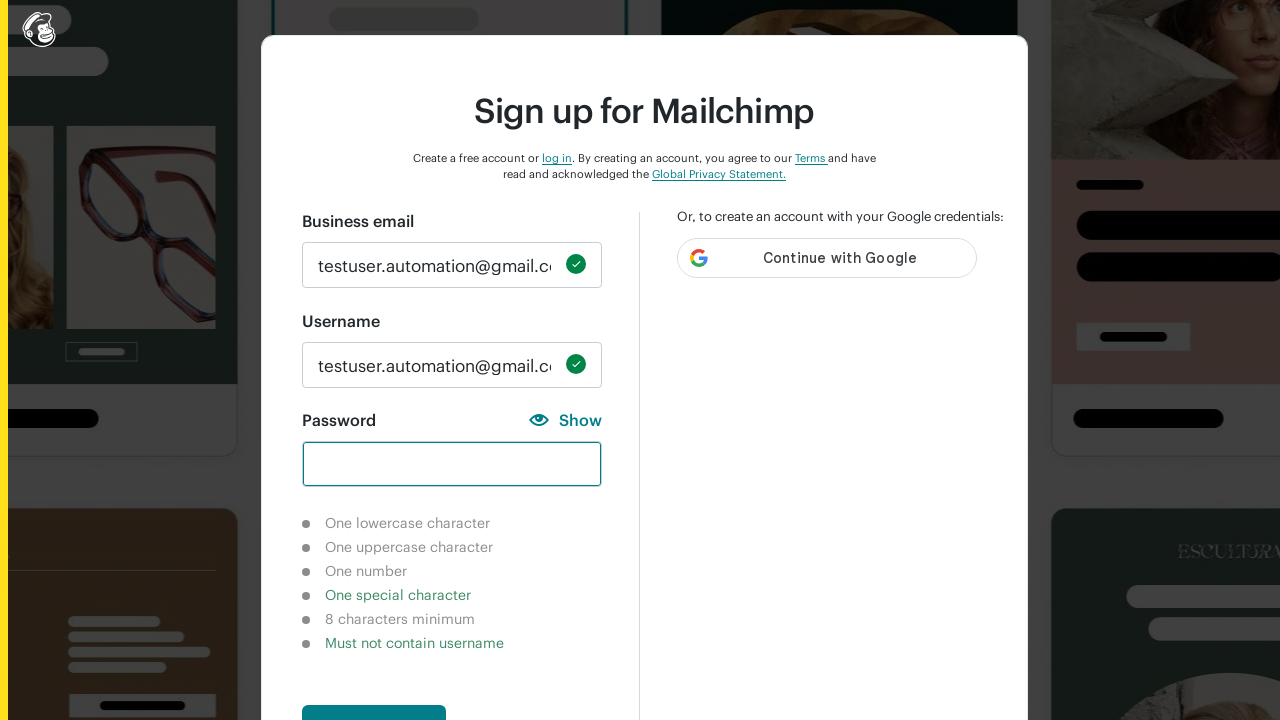

Entered password with 8 digits: '12345678' on //input[@id='new_password']
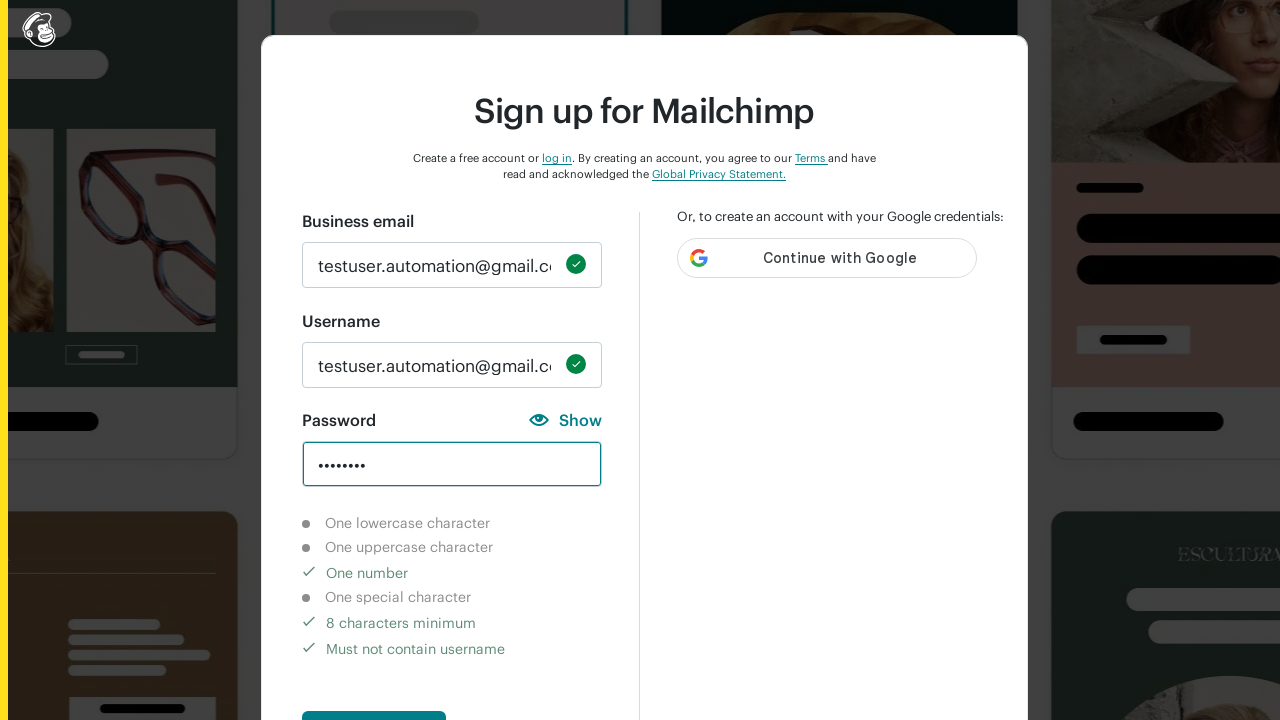

Verified lowercase character indicator shows as not-completed
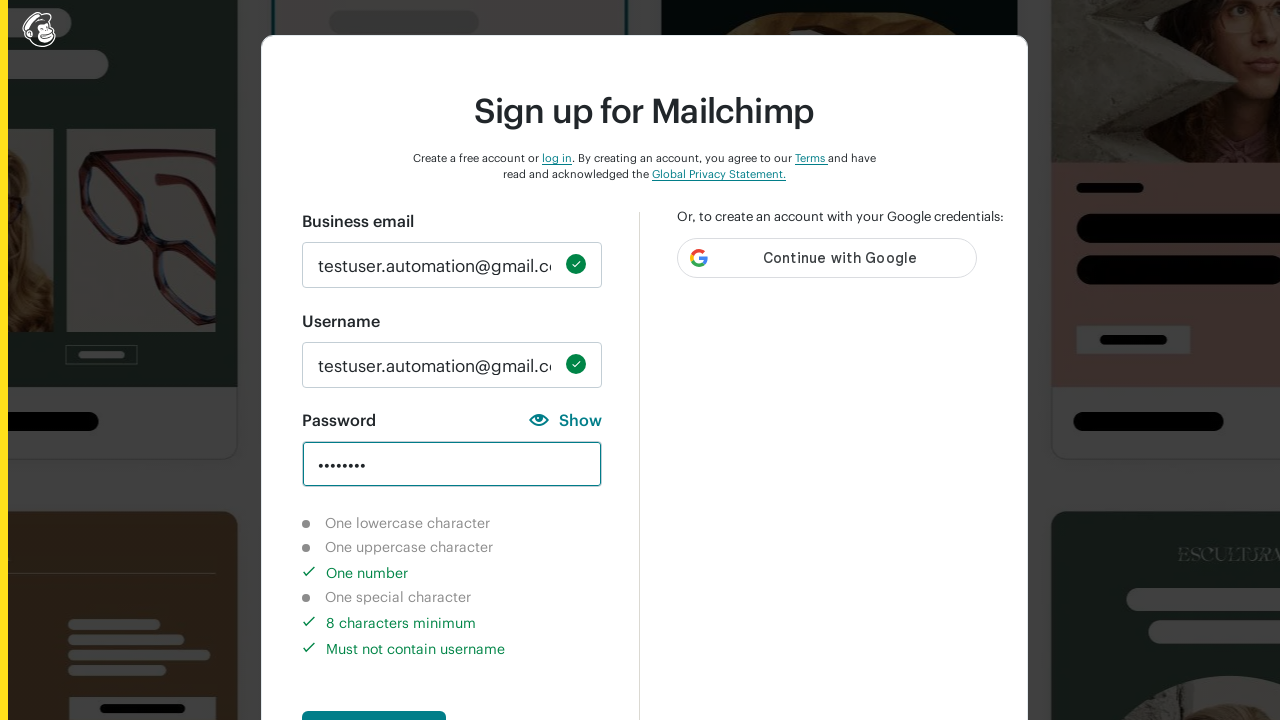

Verified uppercase character indicator shows as not-completed
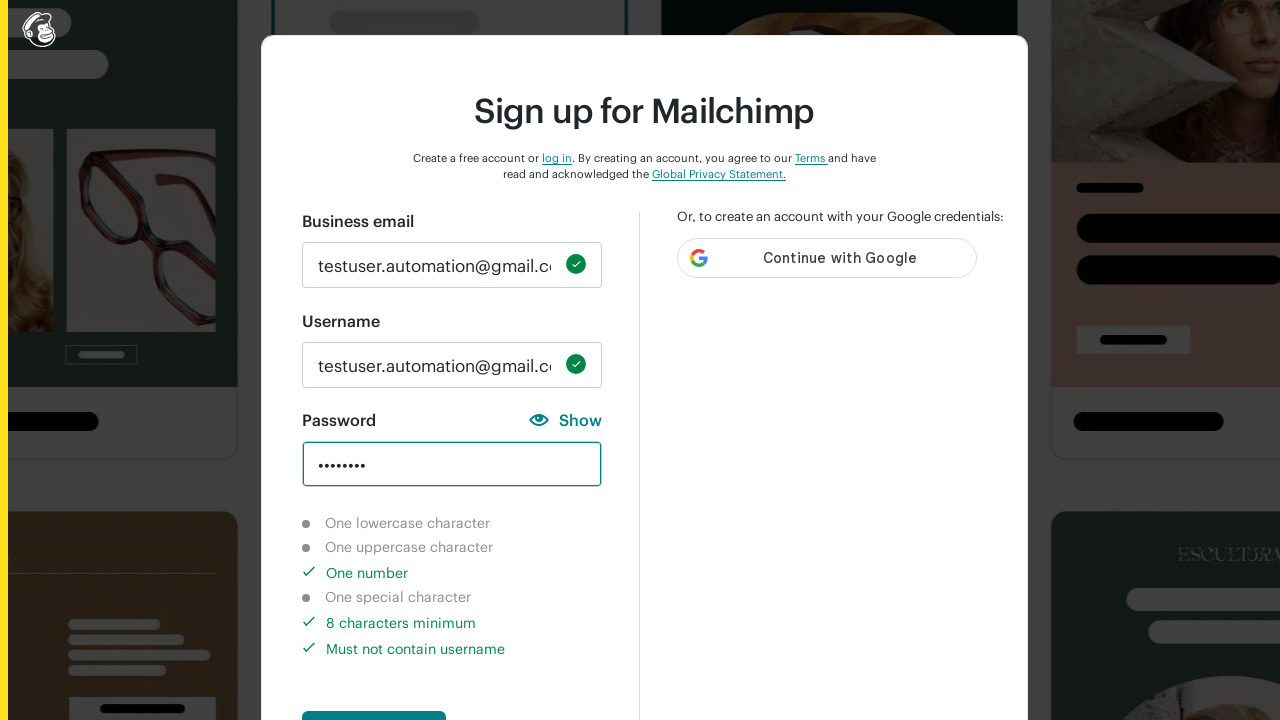

Verified number character indicator shows as completed
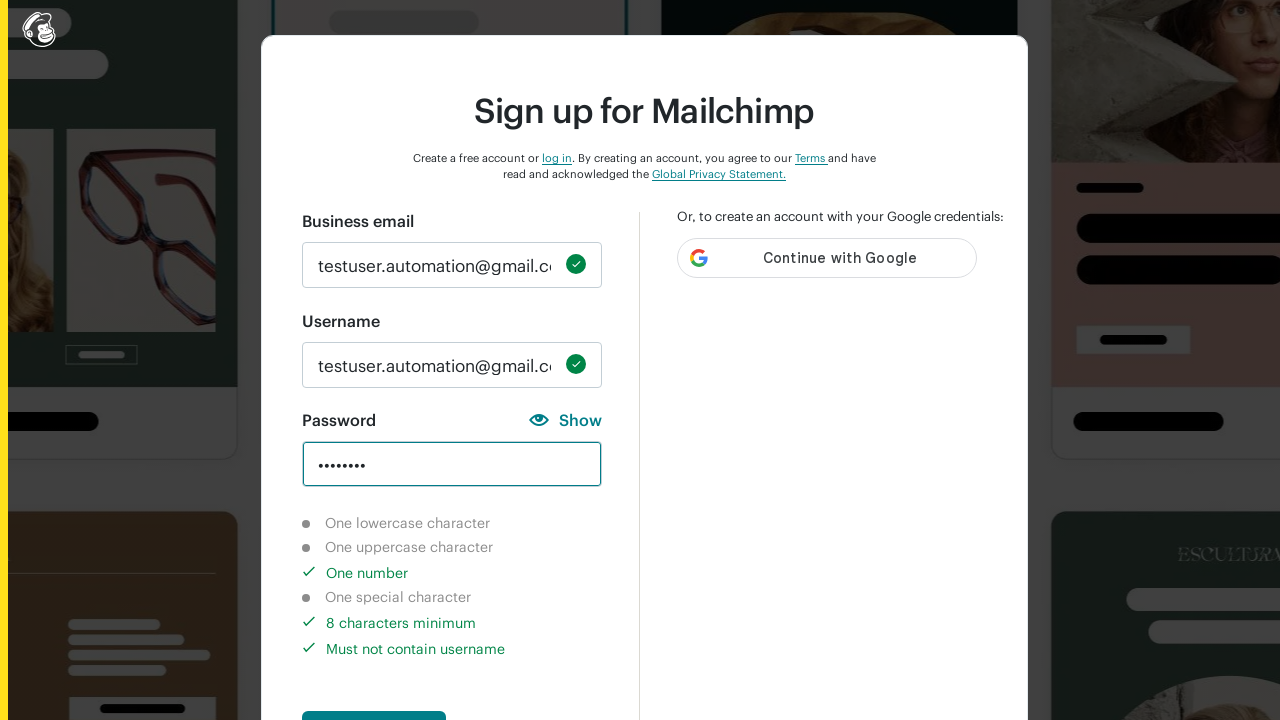

Verified special character indicator shows as not-completed
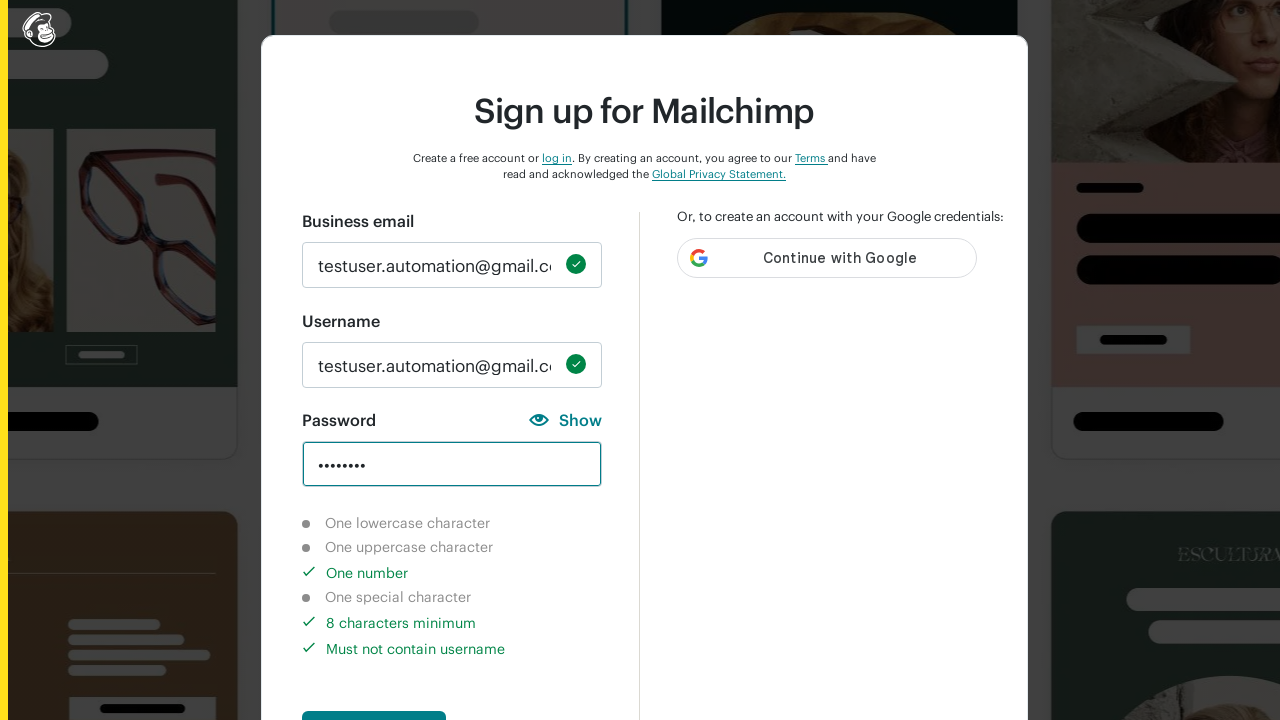

Verified 8-character length indicator shows as completed
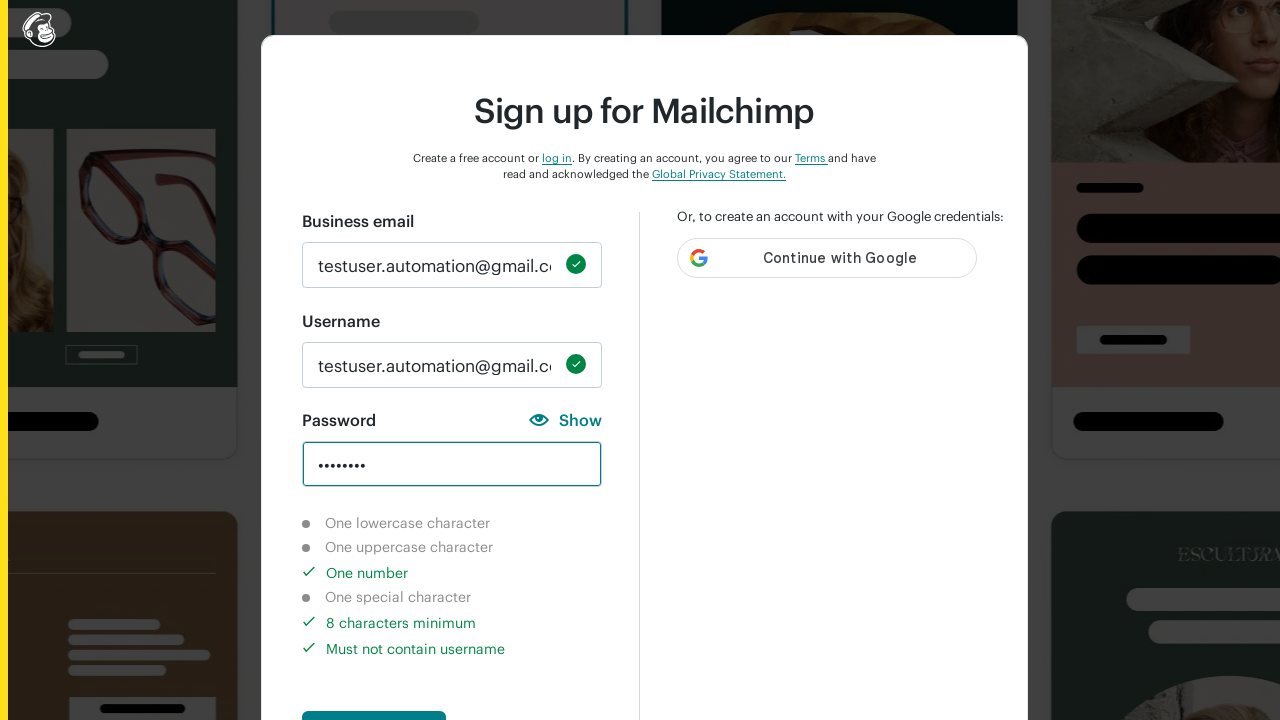

Cleared password field on xpath=//input[@id='new_password']
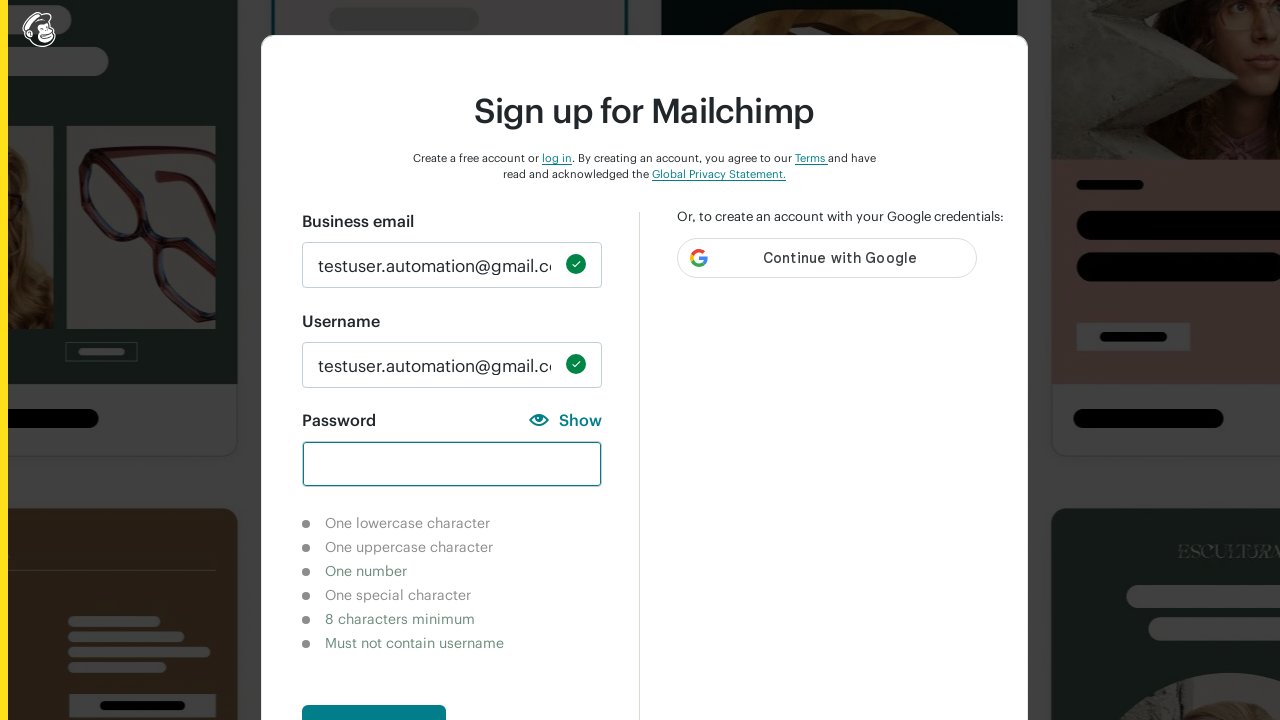

Entered valid password meeting all requirements: 'TestPass@123' on //input[@id='new_password']
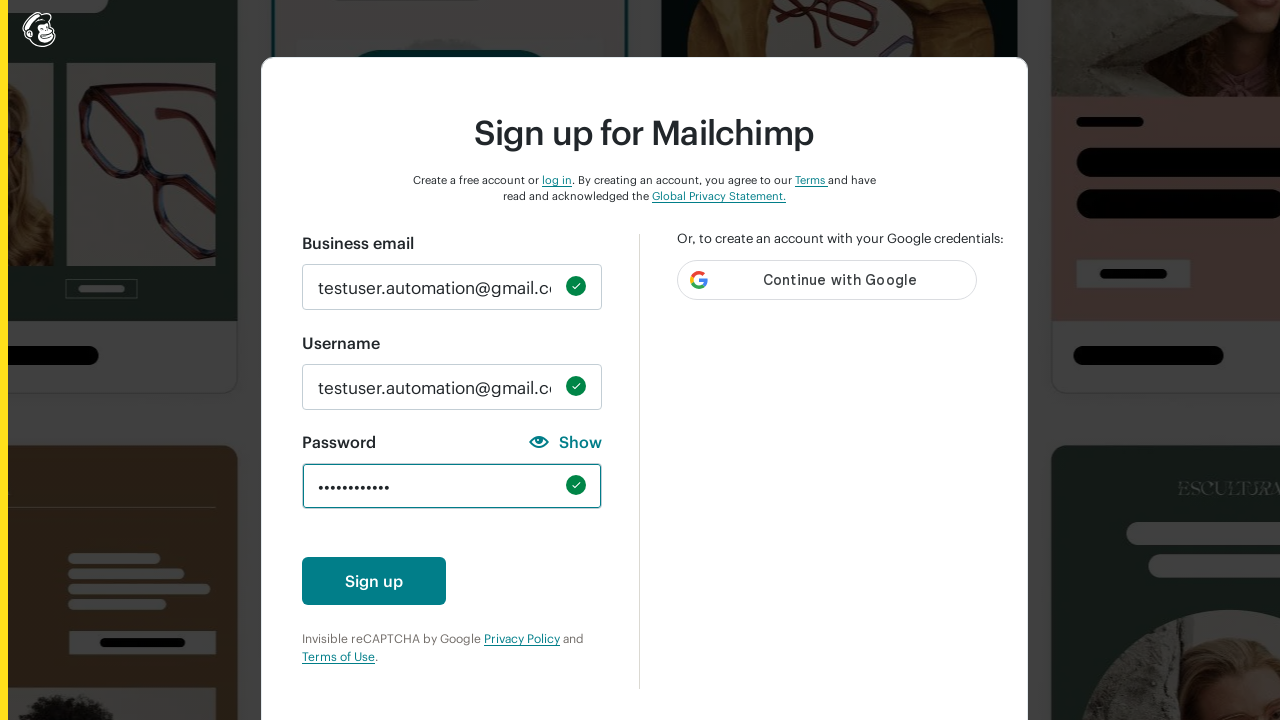

Verified lowercase character indicator is hidden for valid password
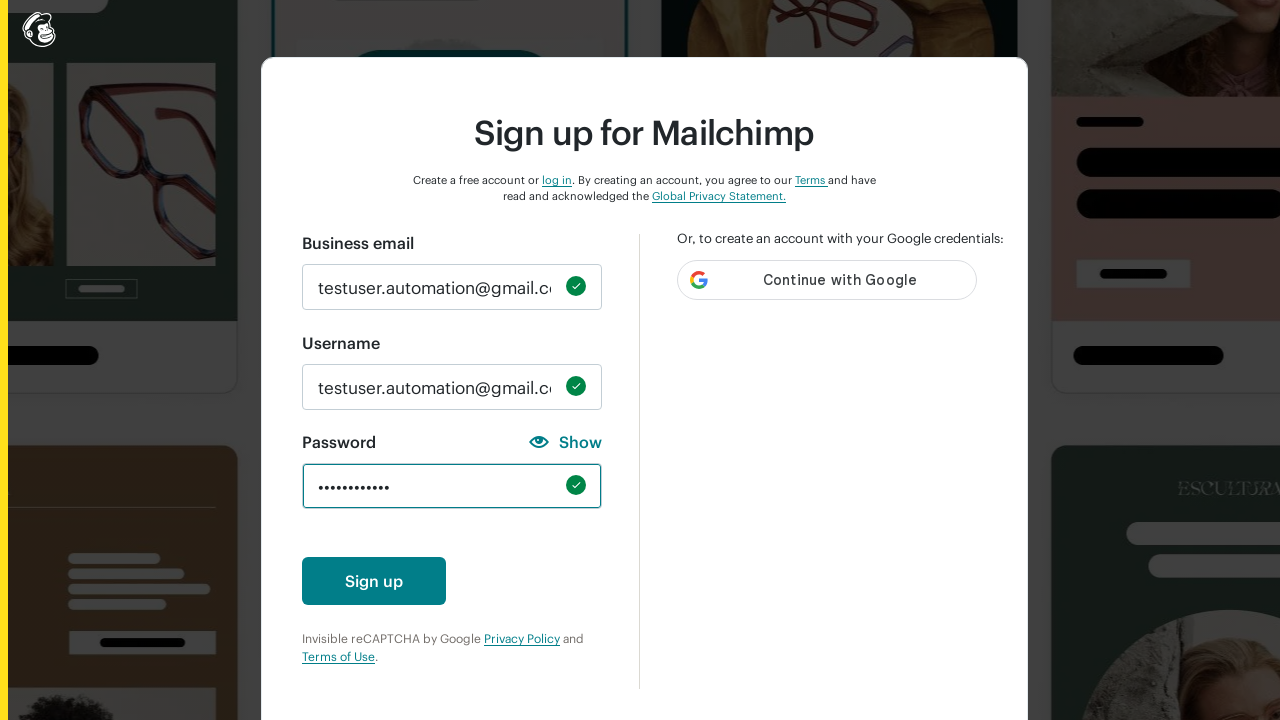

Verified uppercase character indicator is hidden for valid password
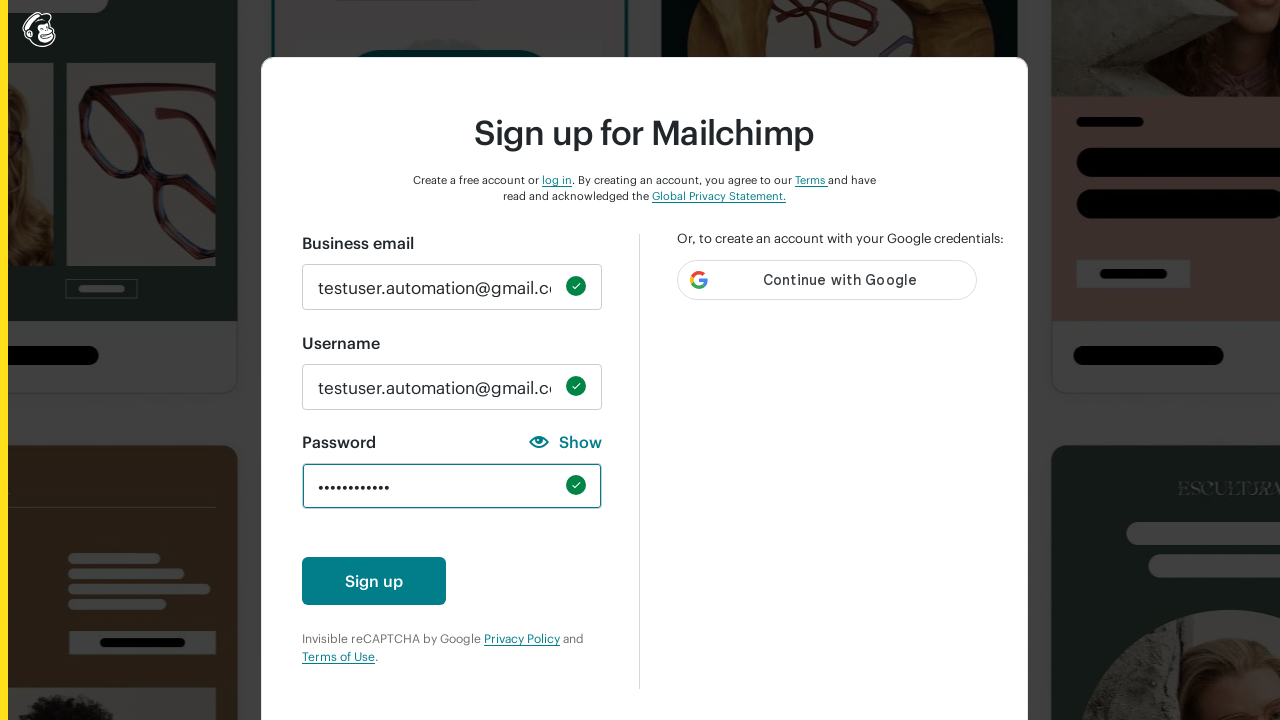

Verified number character indicator is hidden for valid password
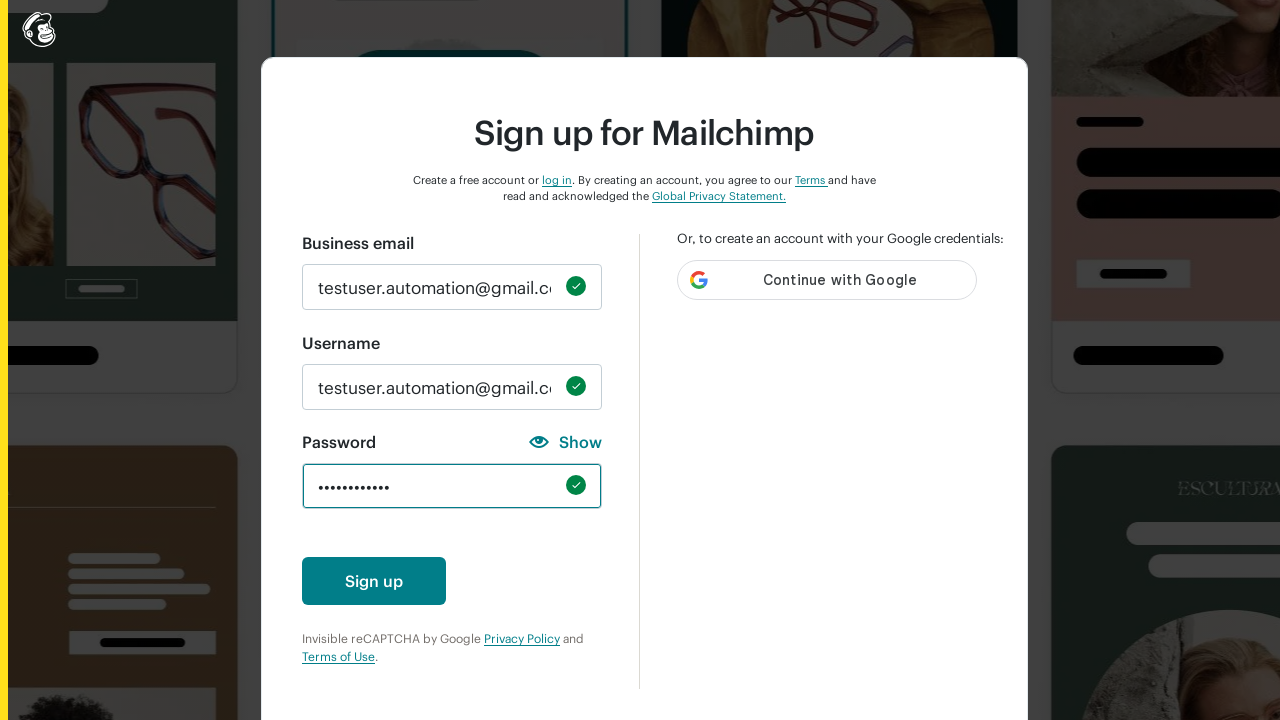

Verified special character indicator is hidden for valid password
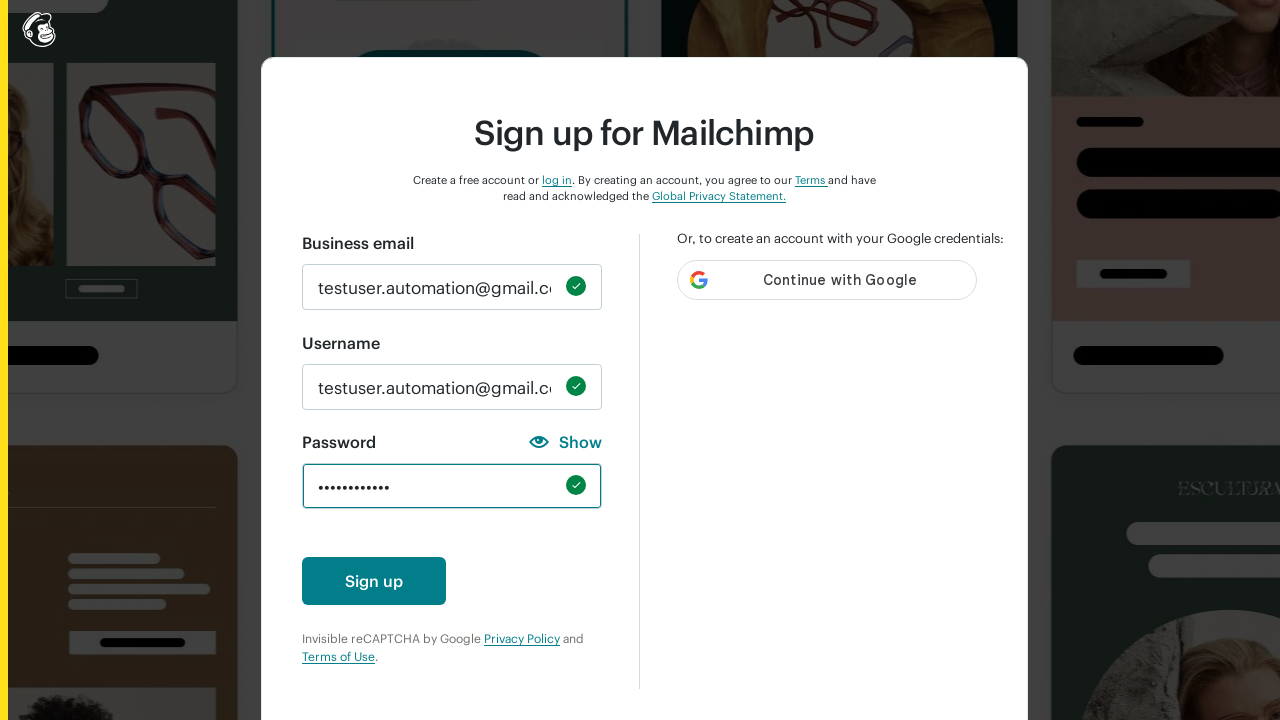

Verified 8-character length indicator is hidden for valid password
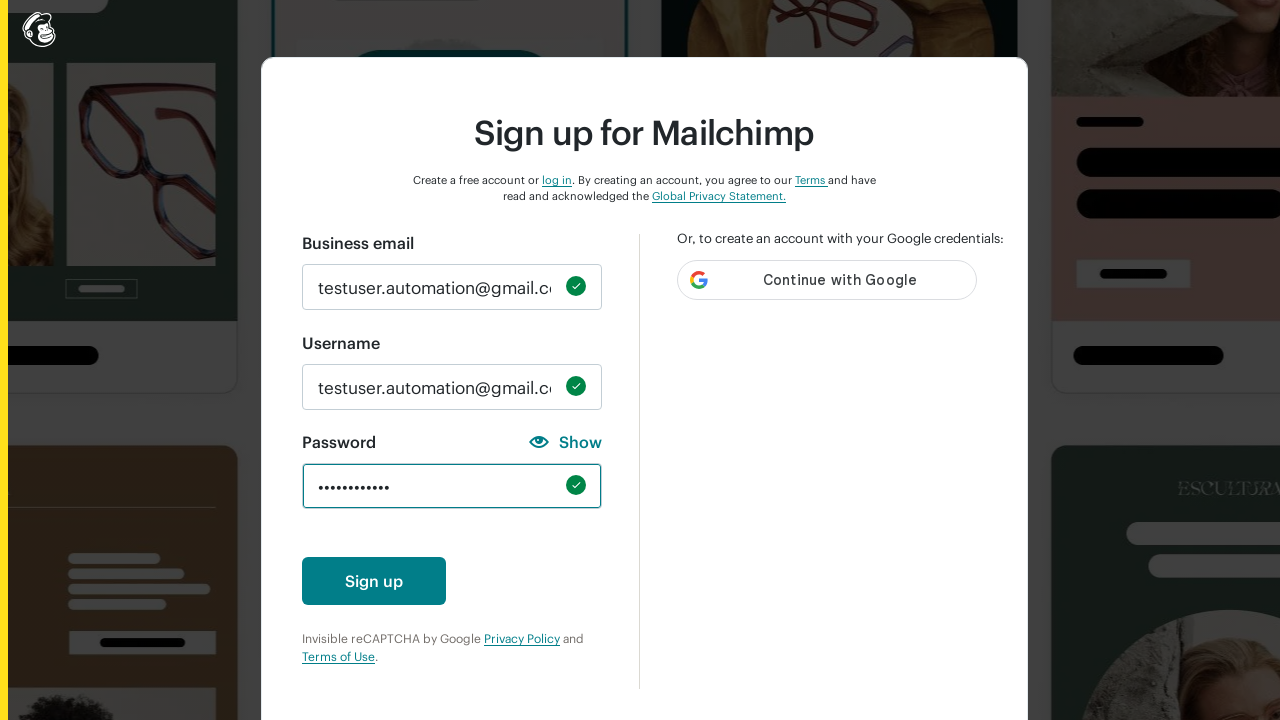

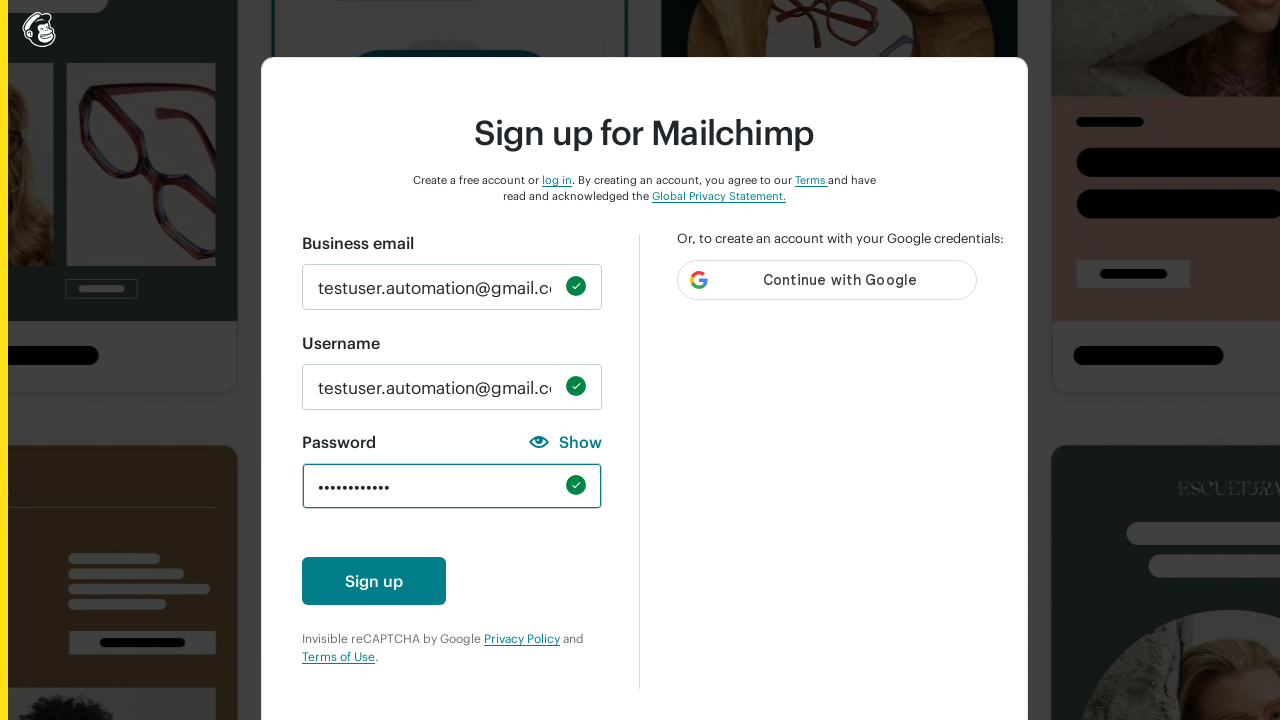